Tests footer link navigation by locating links in a specific footer column and opening each one in a new tab using keyboard shortcuts, then switching between the opened tabs.

Starting URL: https://www.qaclickacademy.com/practice.php

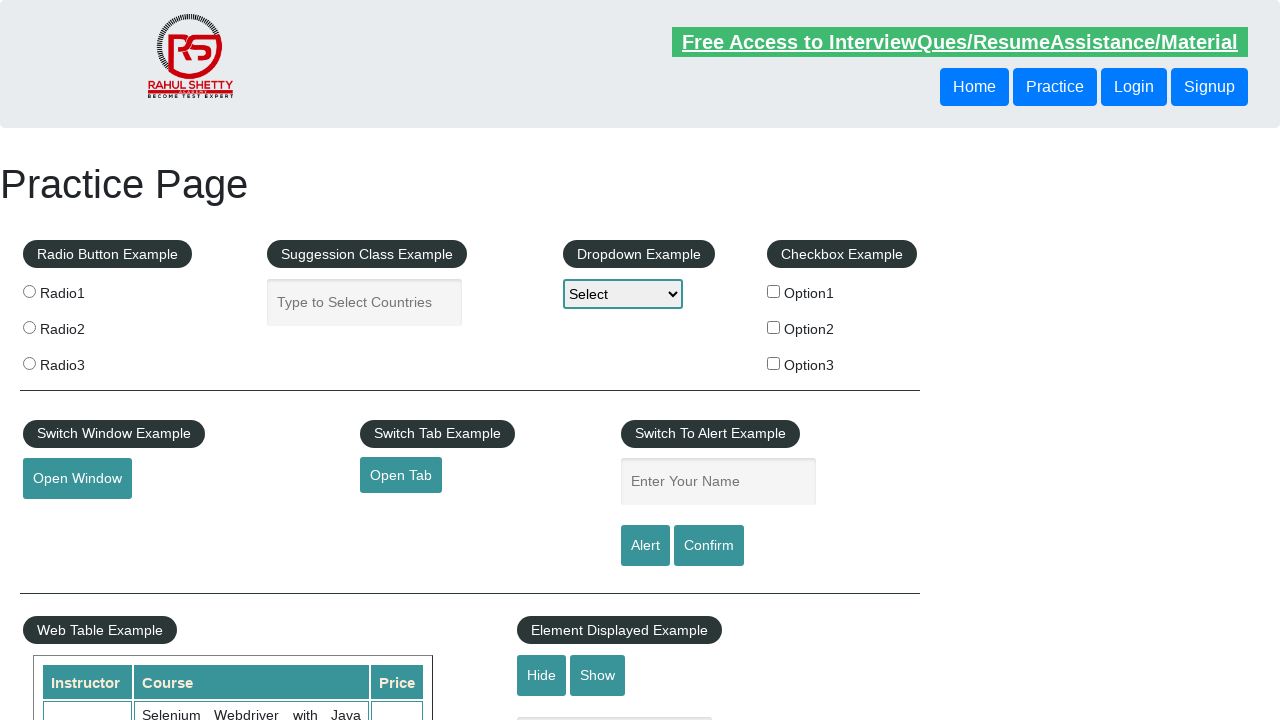

Set viewport size to 1920x1080
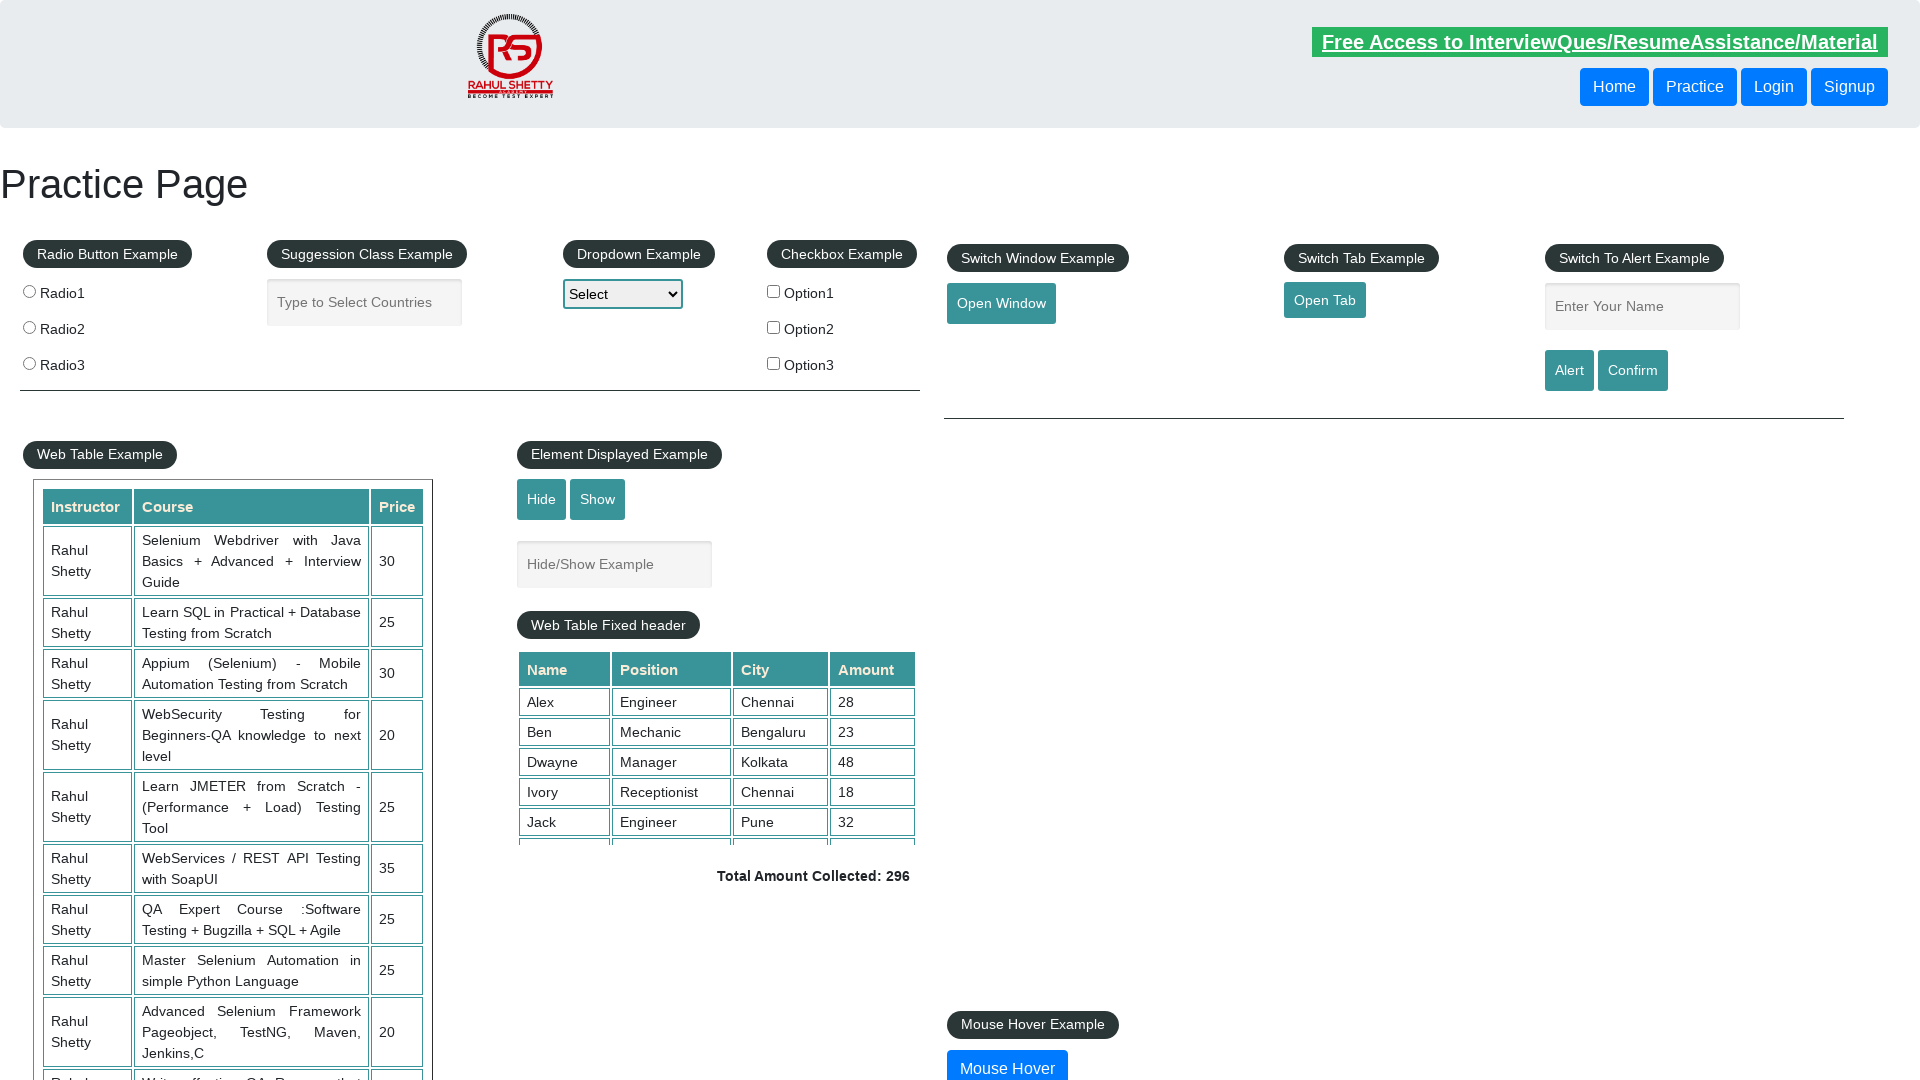

Page loaded (domcontentloaded state)
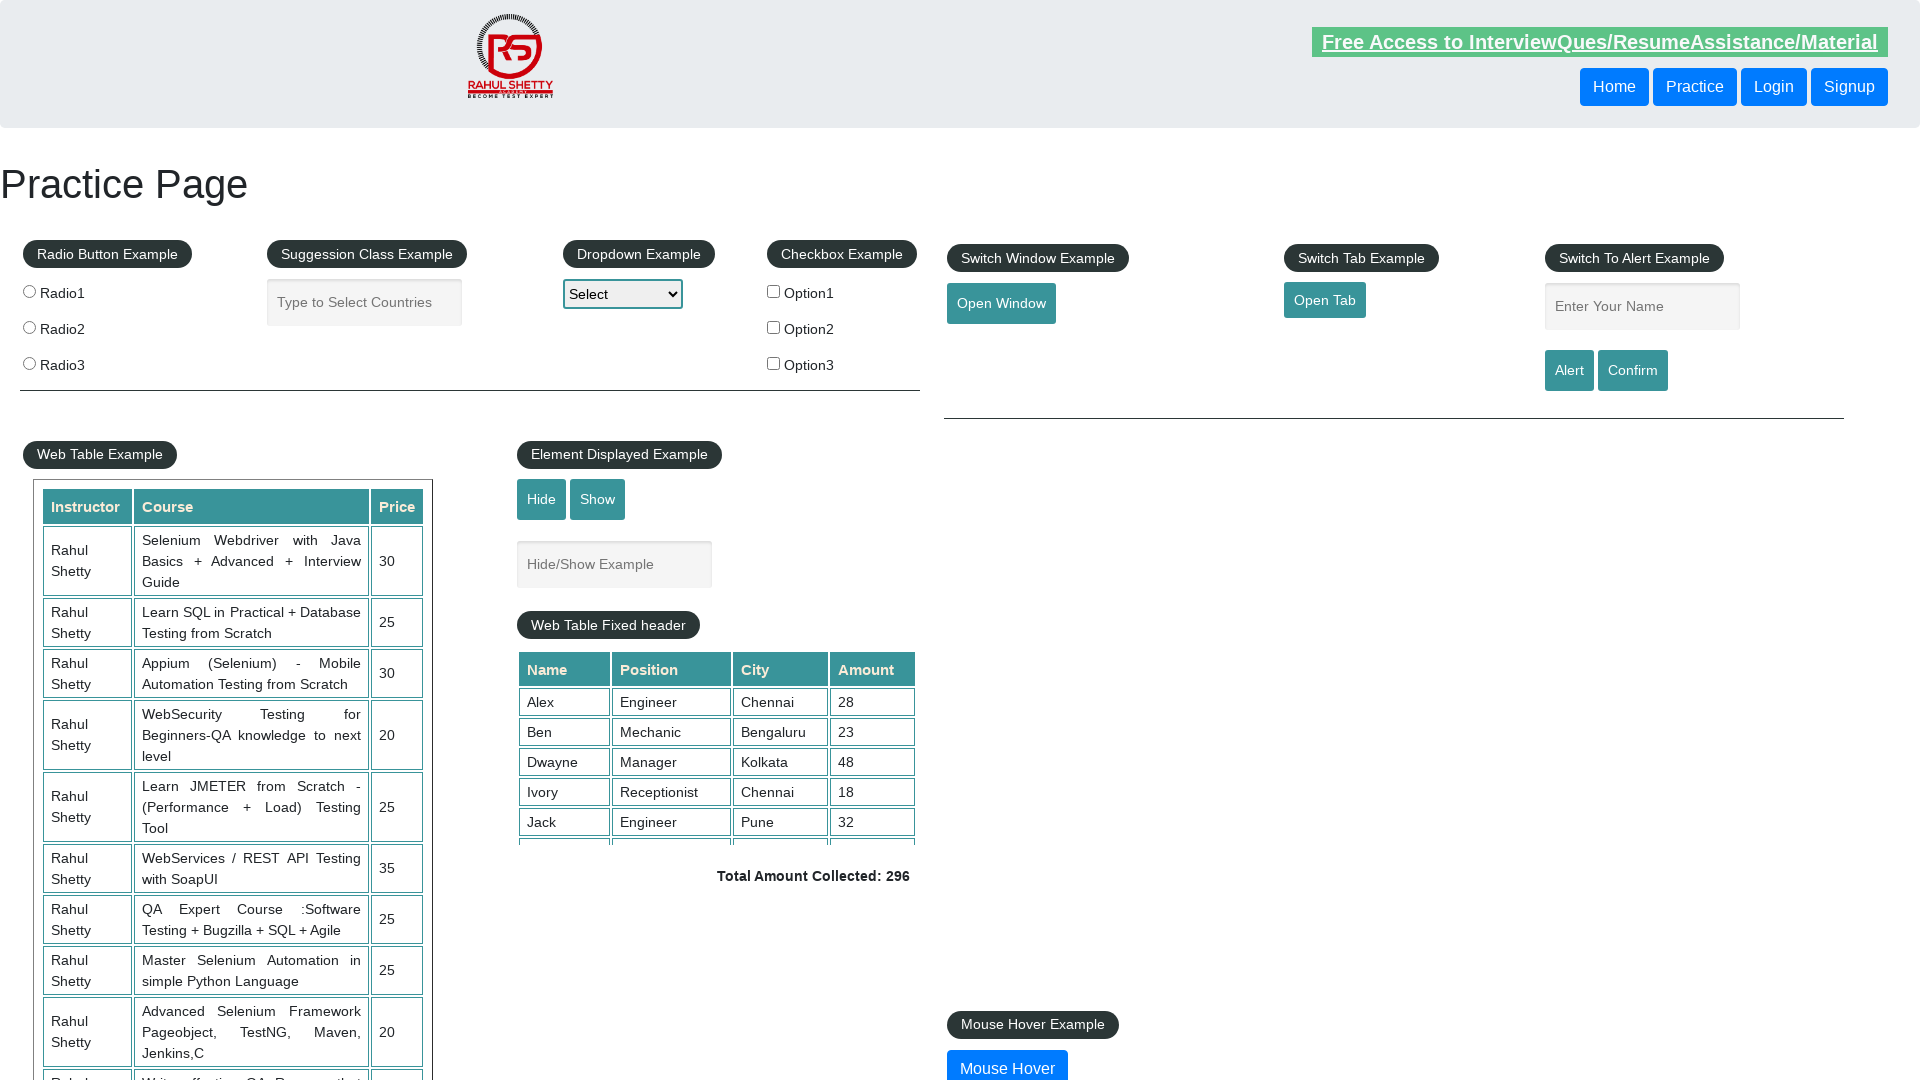

Located footer section with id 'gf-BIG'
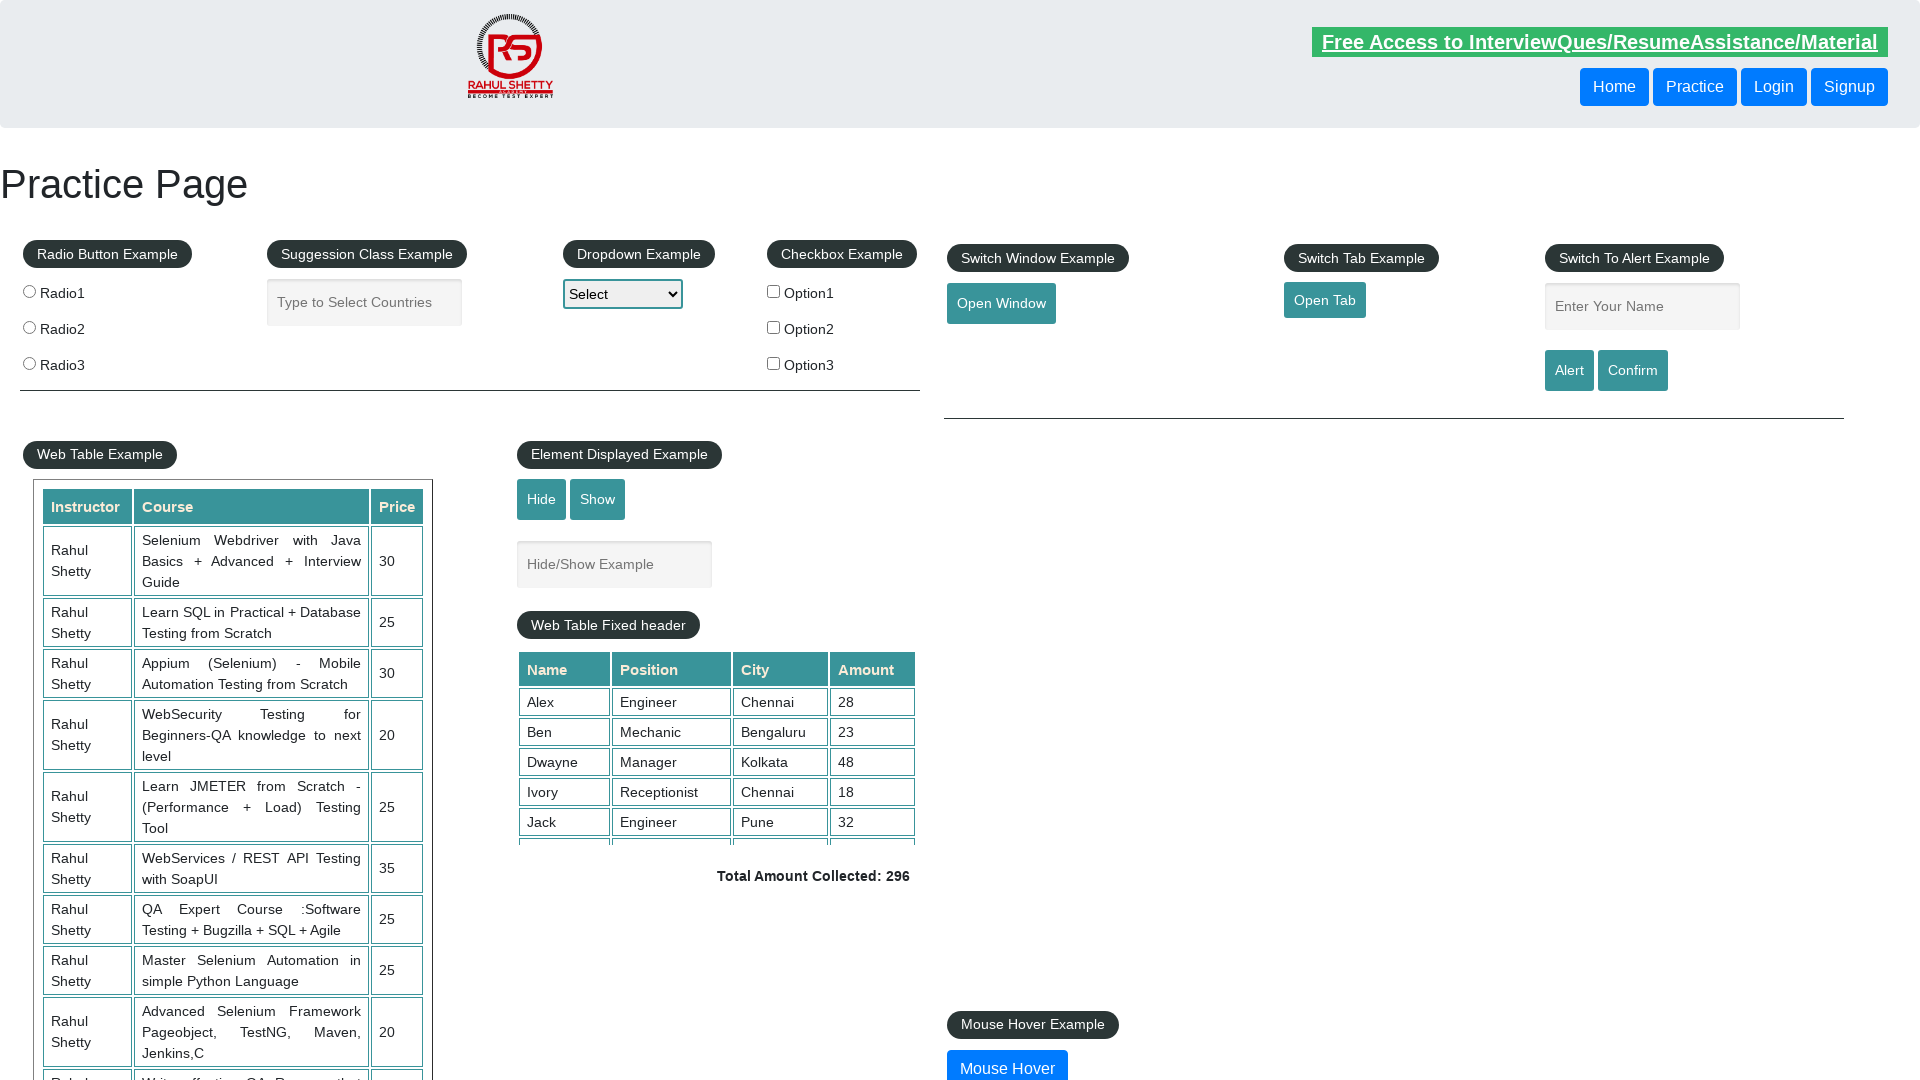

Located first column in footer table
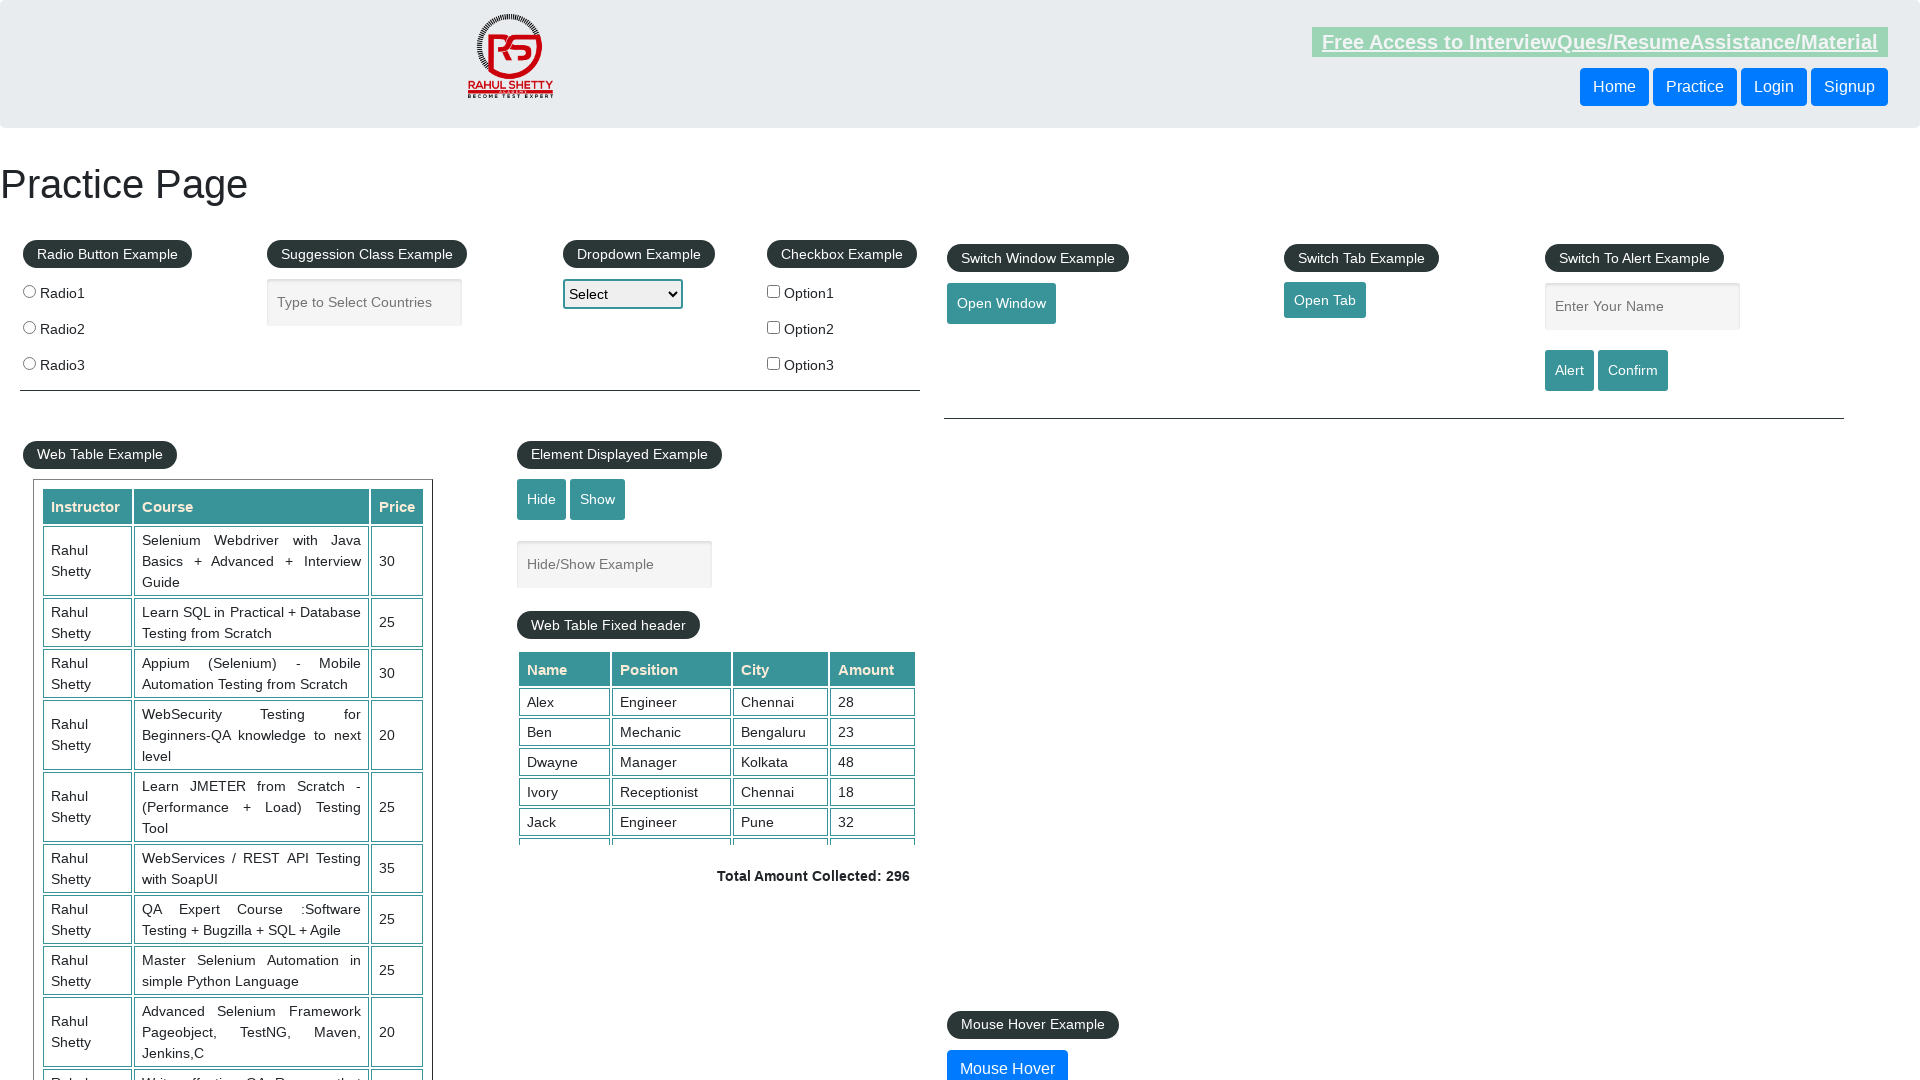

Found 5 links in footer column
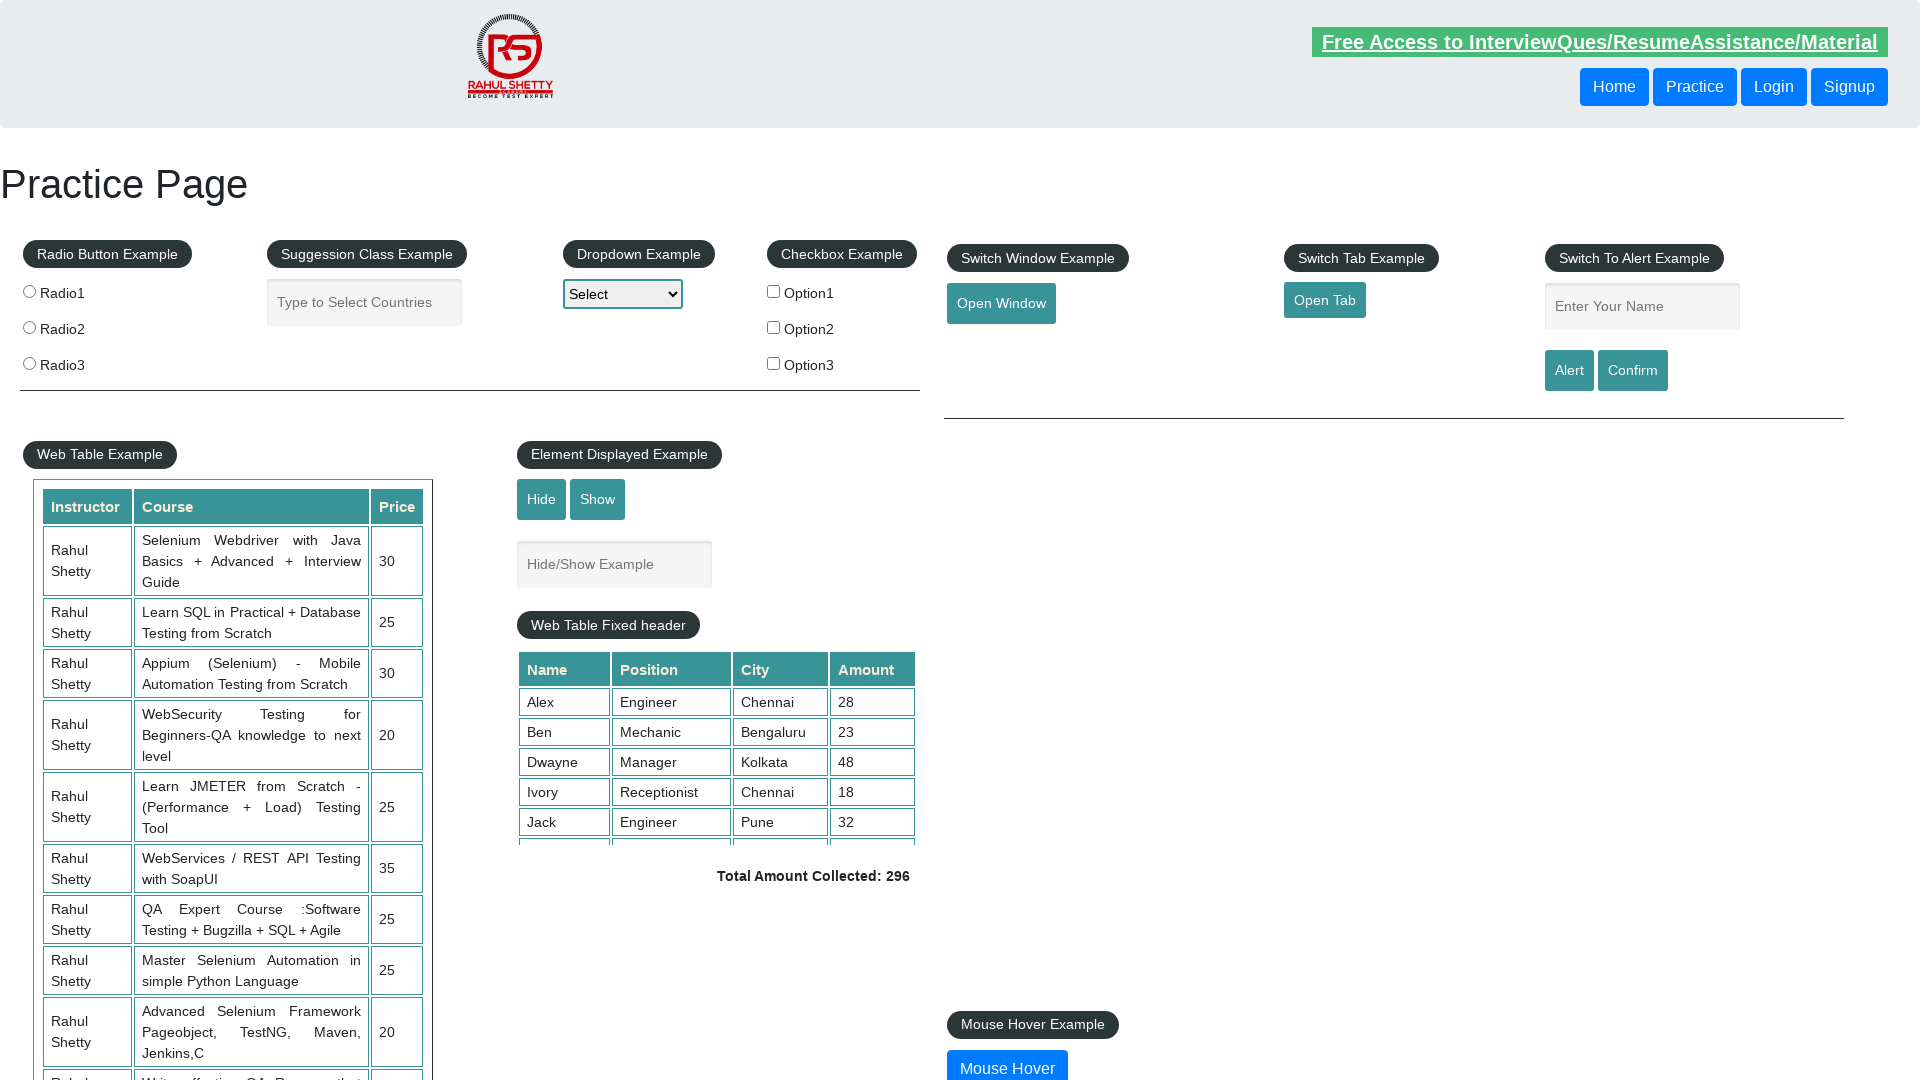

Opened footer link 1 of 5 in new tab using Ctrl+Click at (157, 842) on xpath=//div[@id='gf-BIG']/table/tbody/tr/td[1] >> a >> nth=0
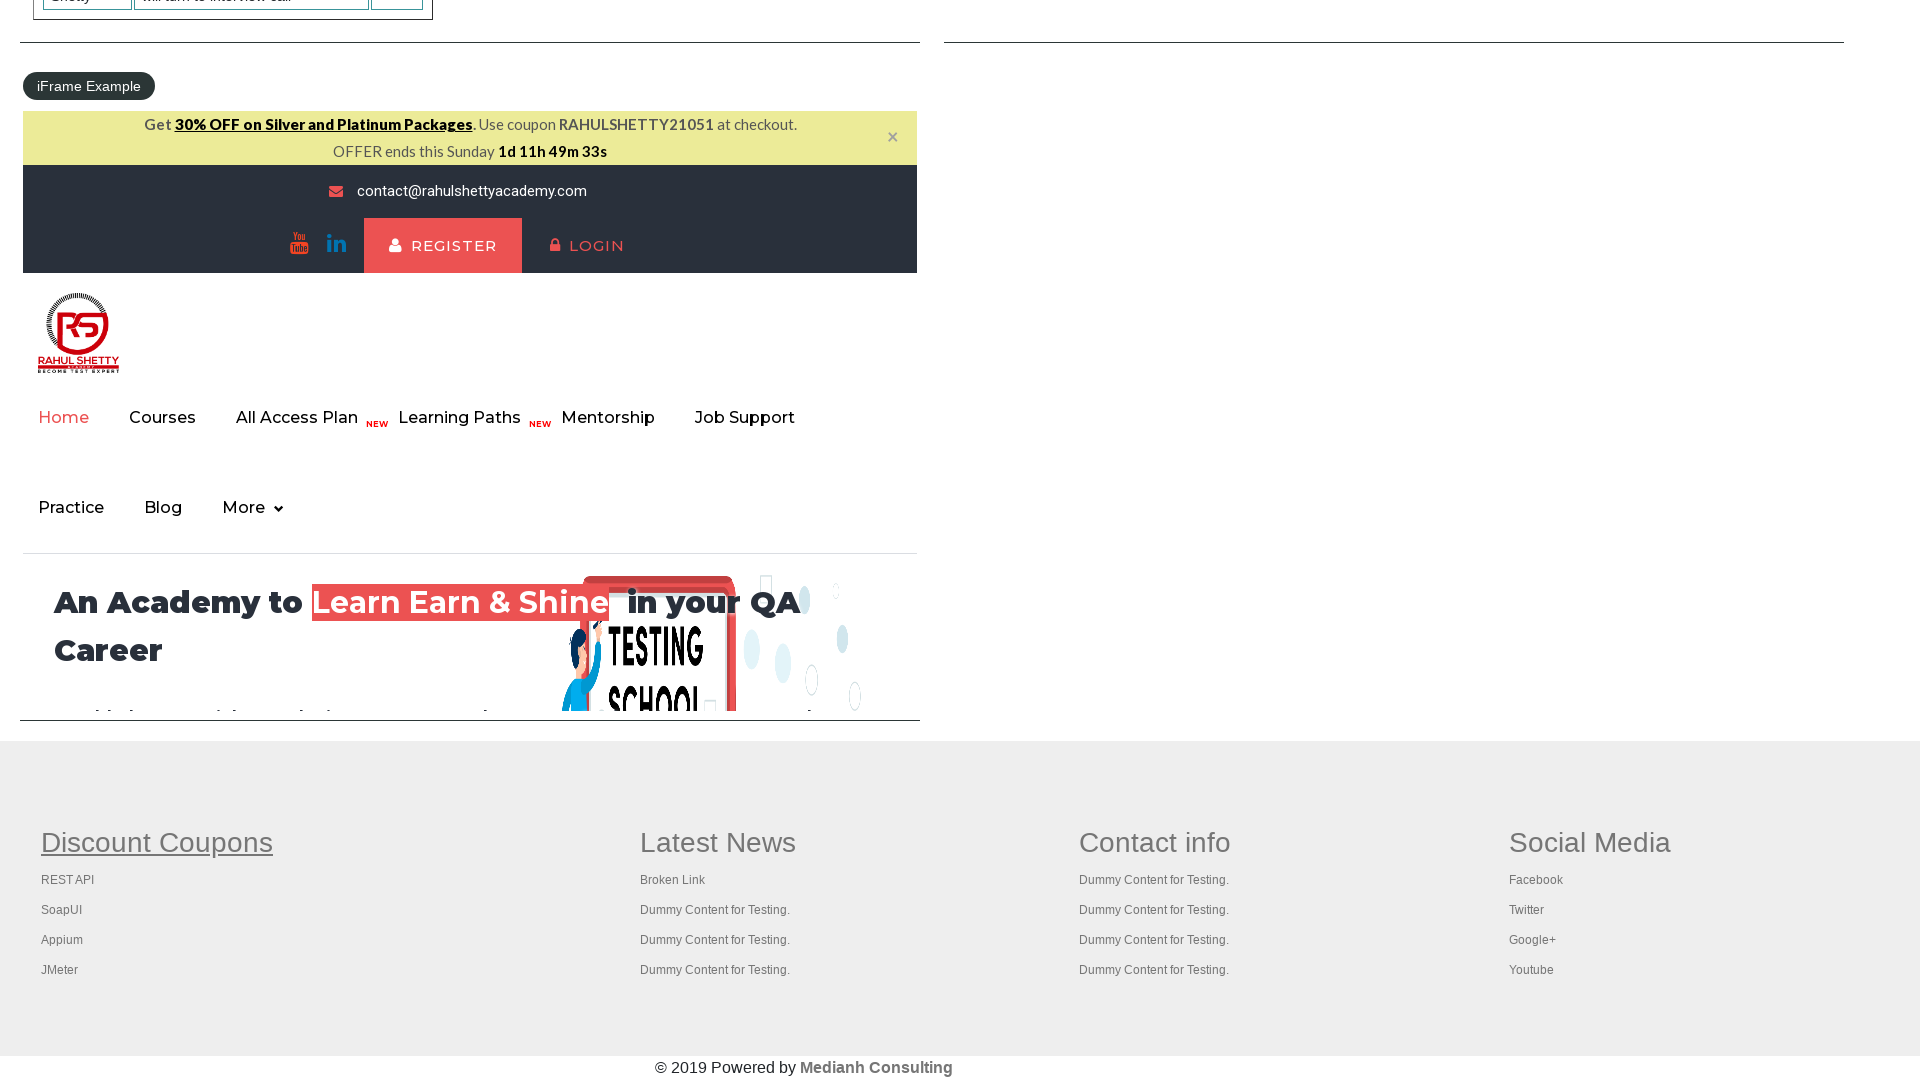

Waited 2 seconds for link 1 to load
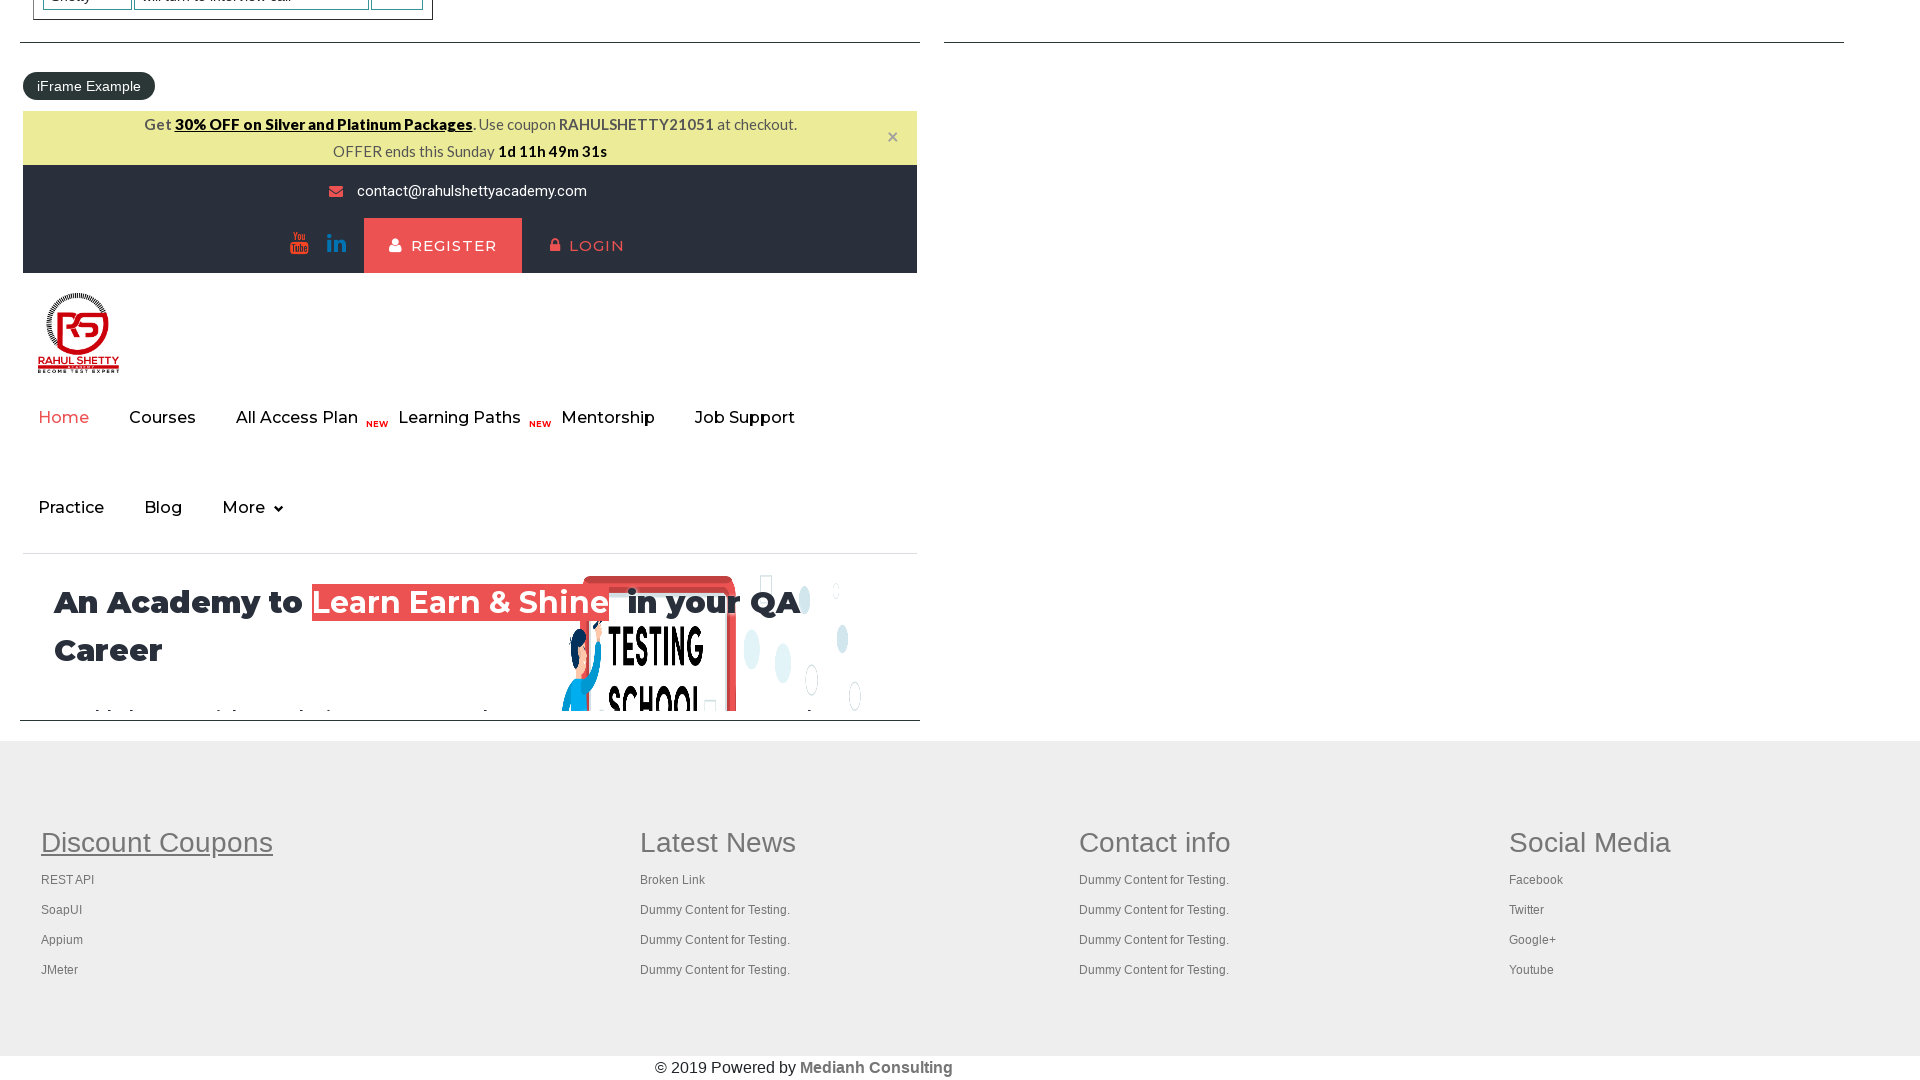

Opened footer link 2 of 5 in new tab using Ctrl+Click at (68, 880) on xpath=//div[@id='gf-BIG']/table/tbody/tr/td[1] >> a >> nth=1
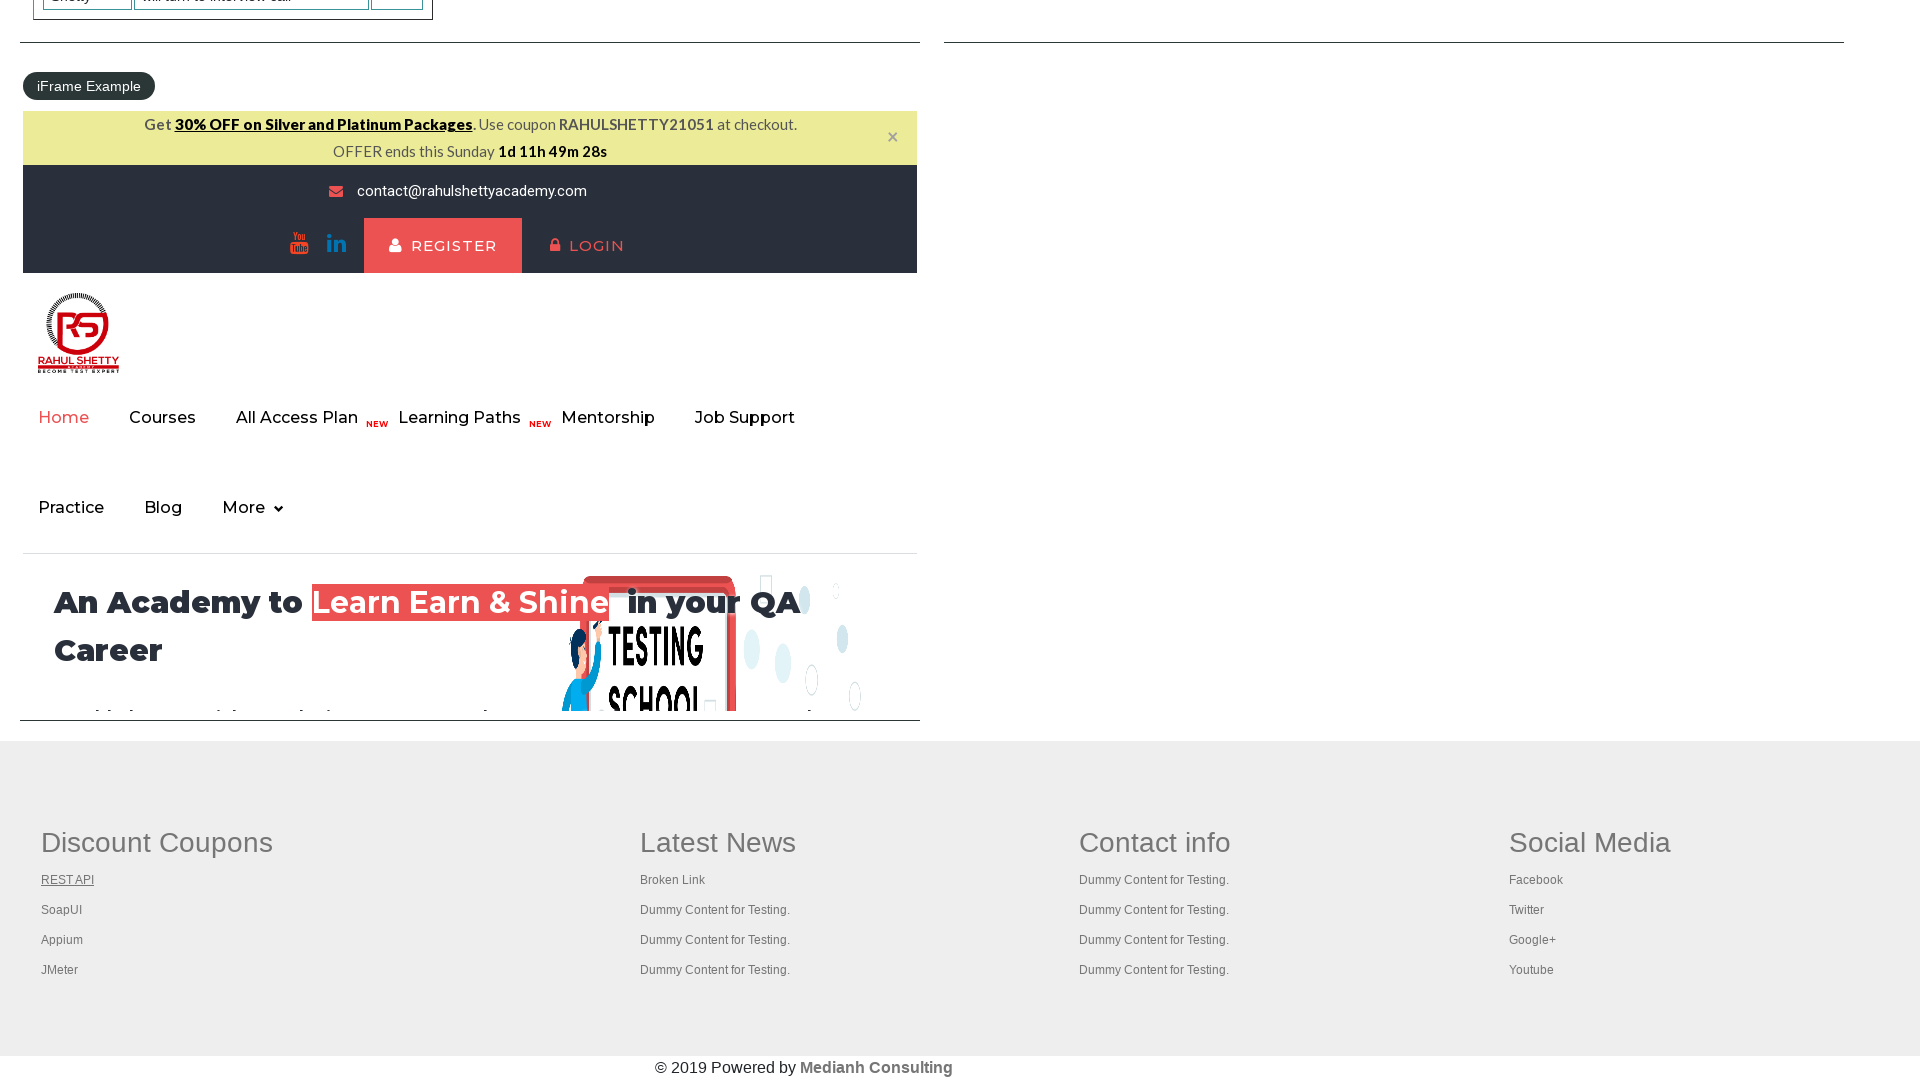

Waited 2 seconds for link 2 to load
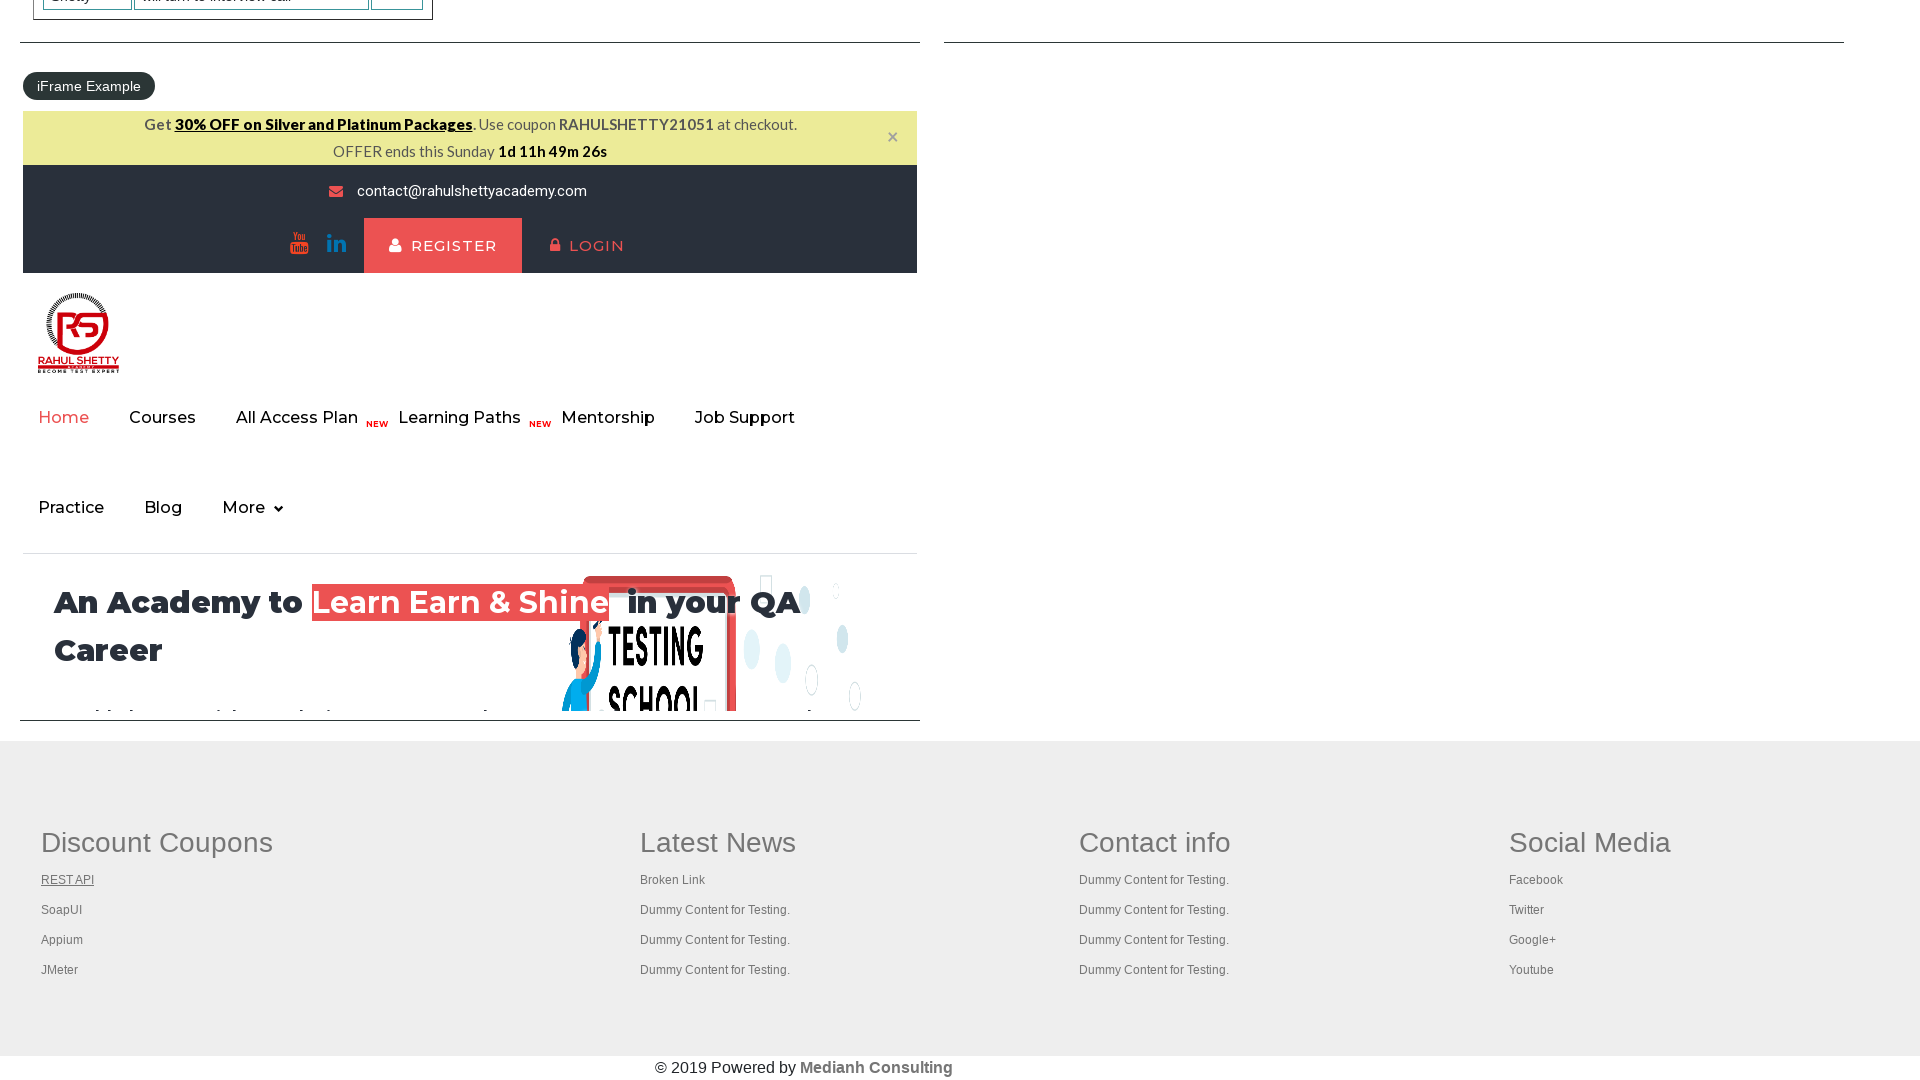

Opened footer link 3 of 5 in new tab using Ctrl+Click at (62, 910) on xpath=//div[@id='gf-BIG']/table/tbody/tr/td[1] >> a >> nth=2
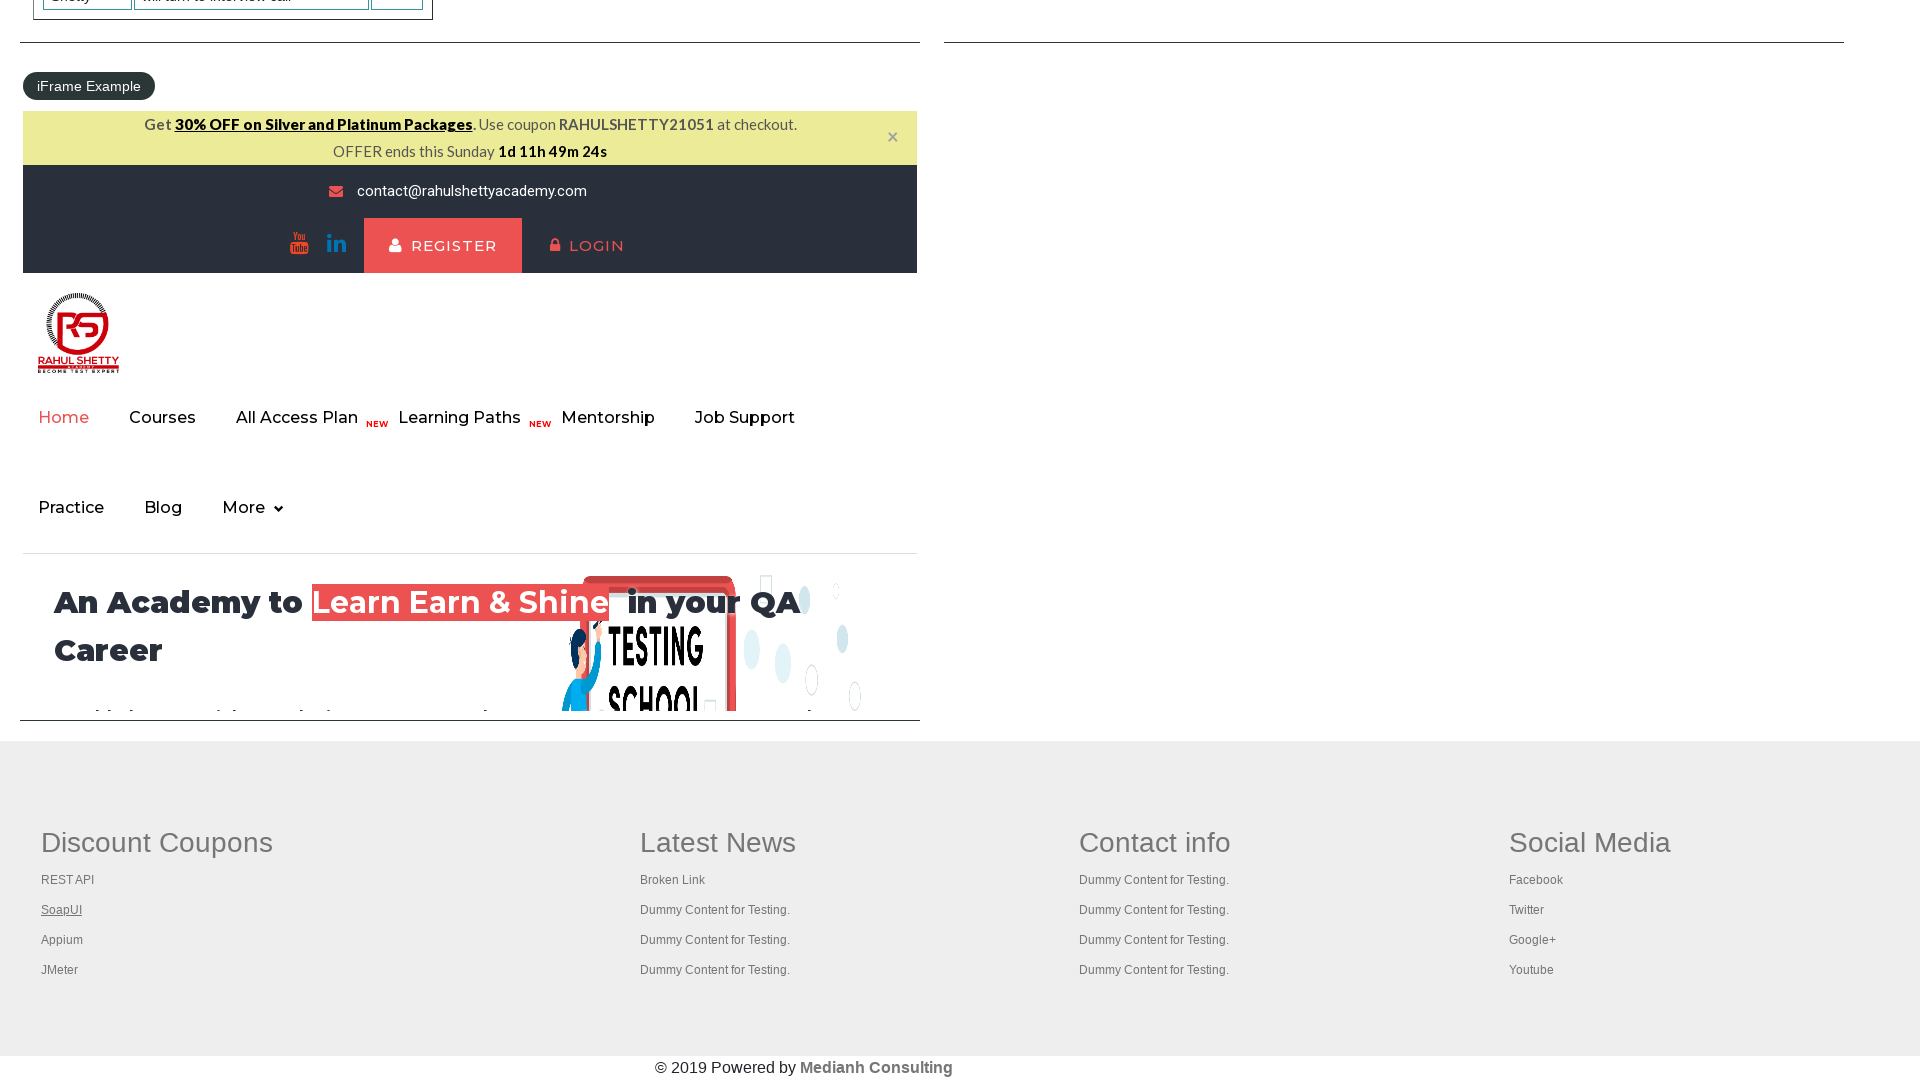

Waited 2 seconds for link 3 to load
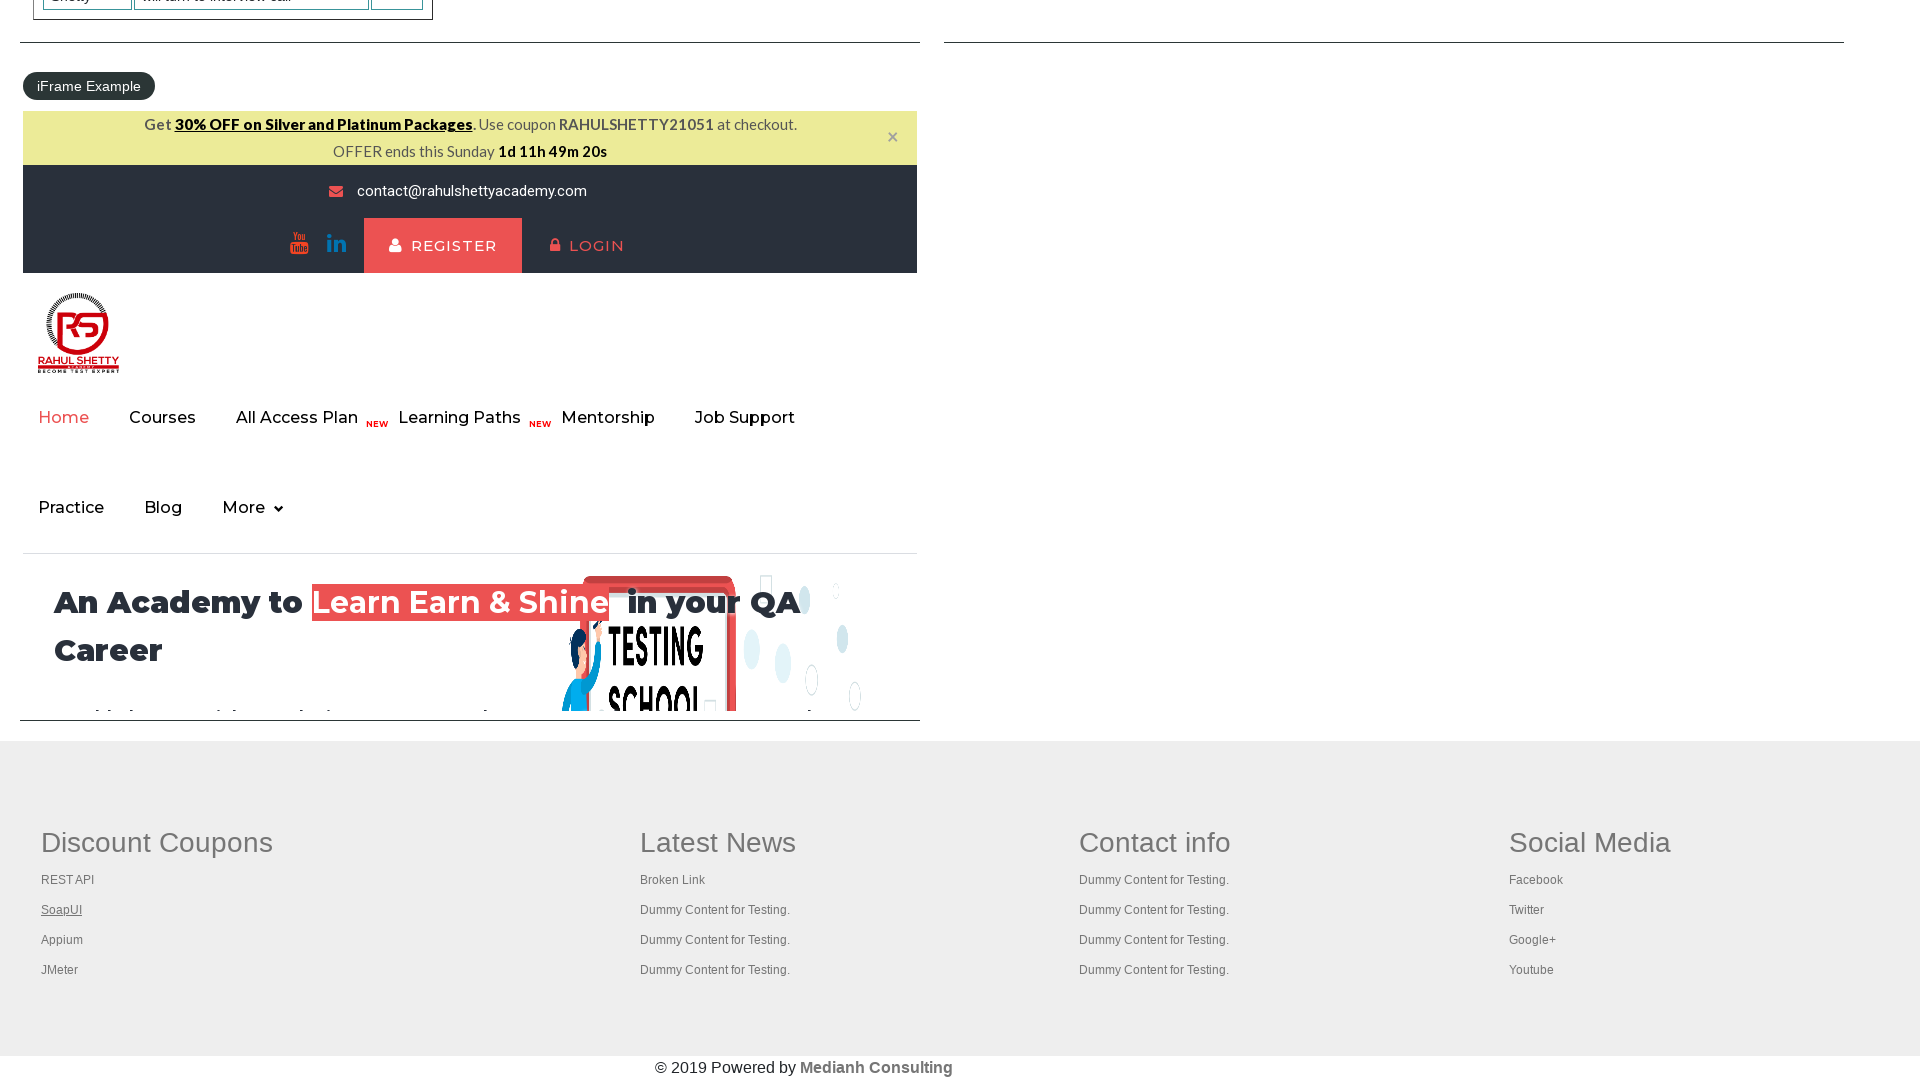

Opened footer link 4 of 5 in new tab using Ctrl+Click at (62, 940) on xpath=//div[@id='gf-BIG']/table/tbody/tr/td[1] >> a >> nth=3
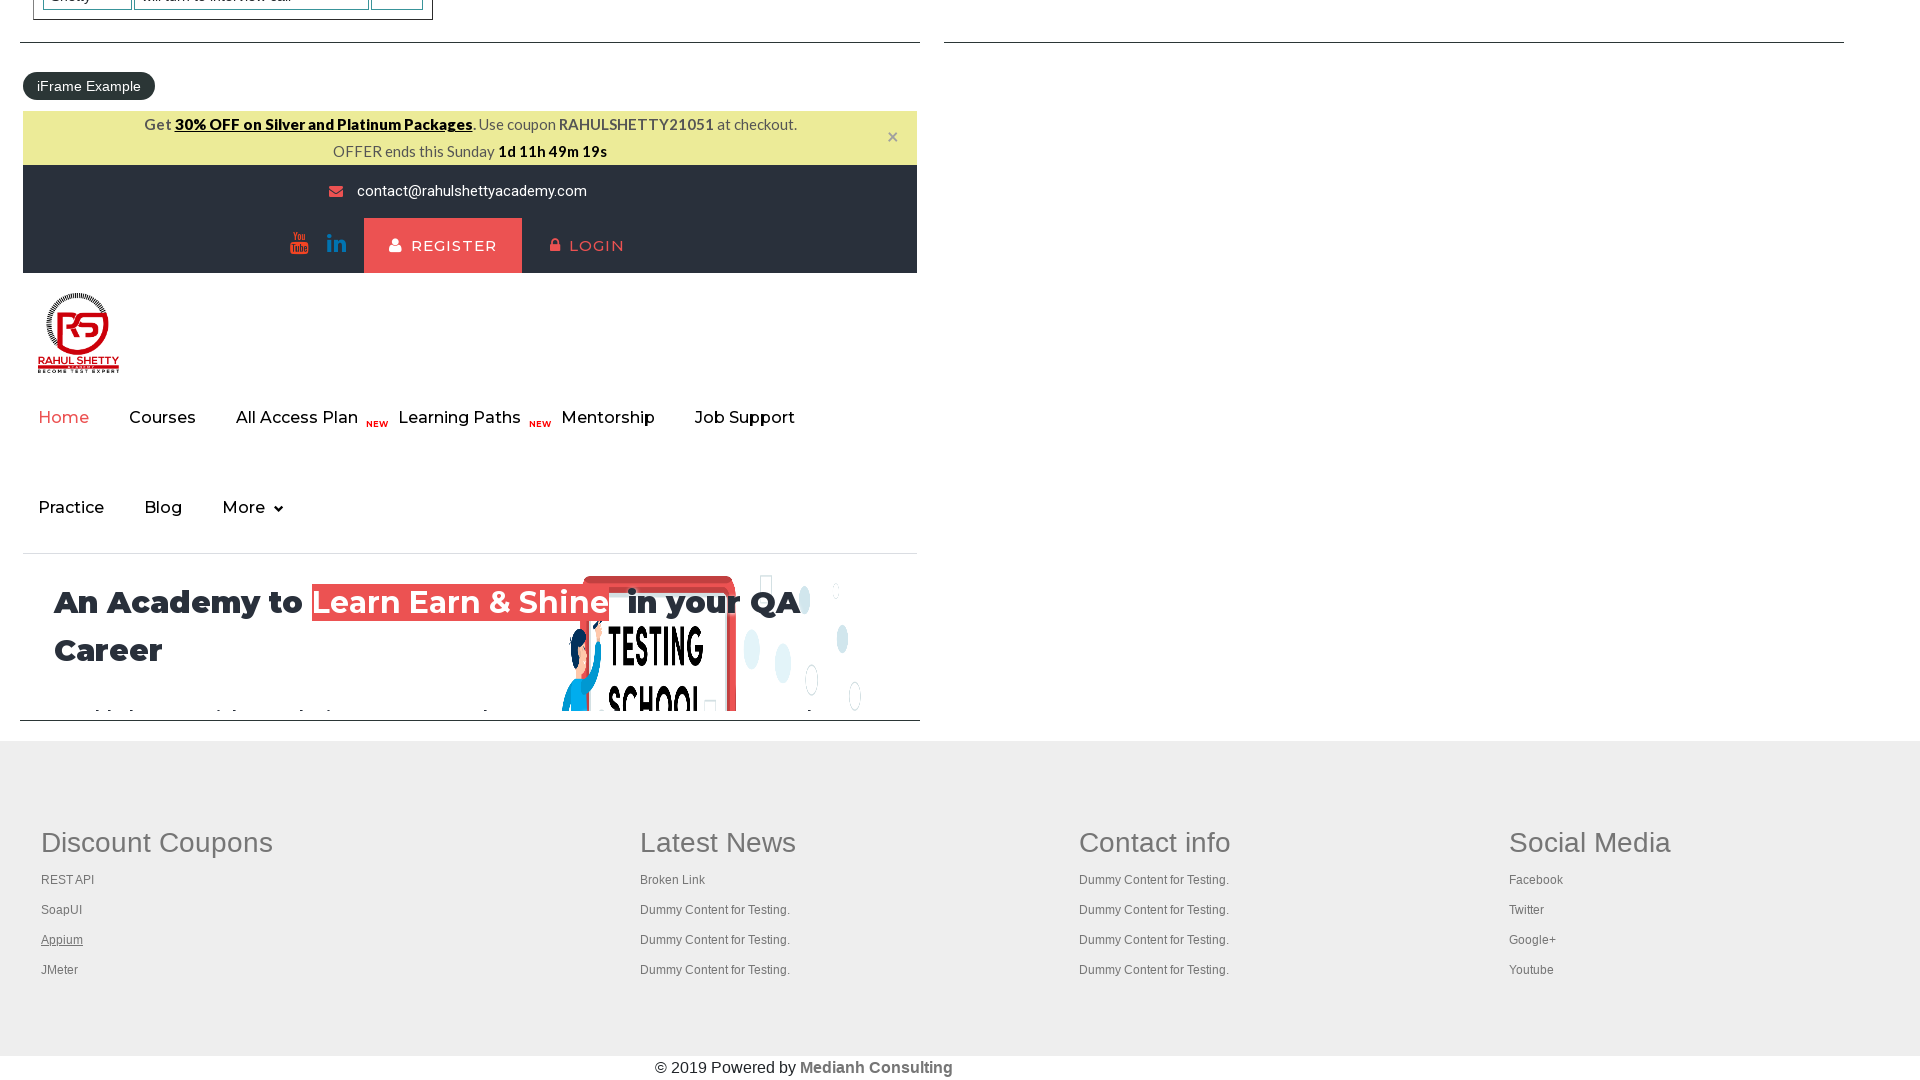

Waited 2 seconds for link 4 to load
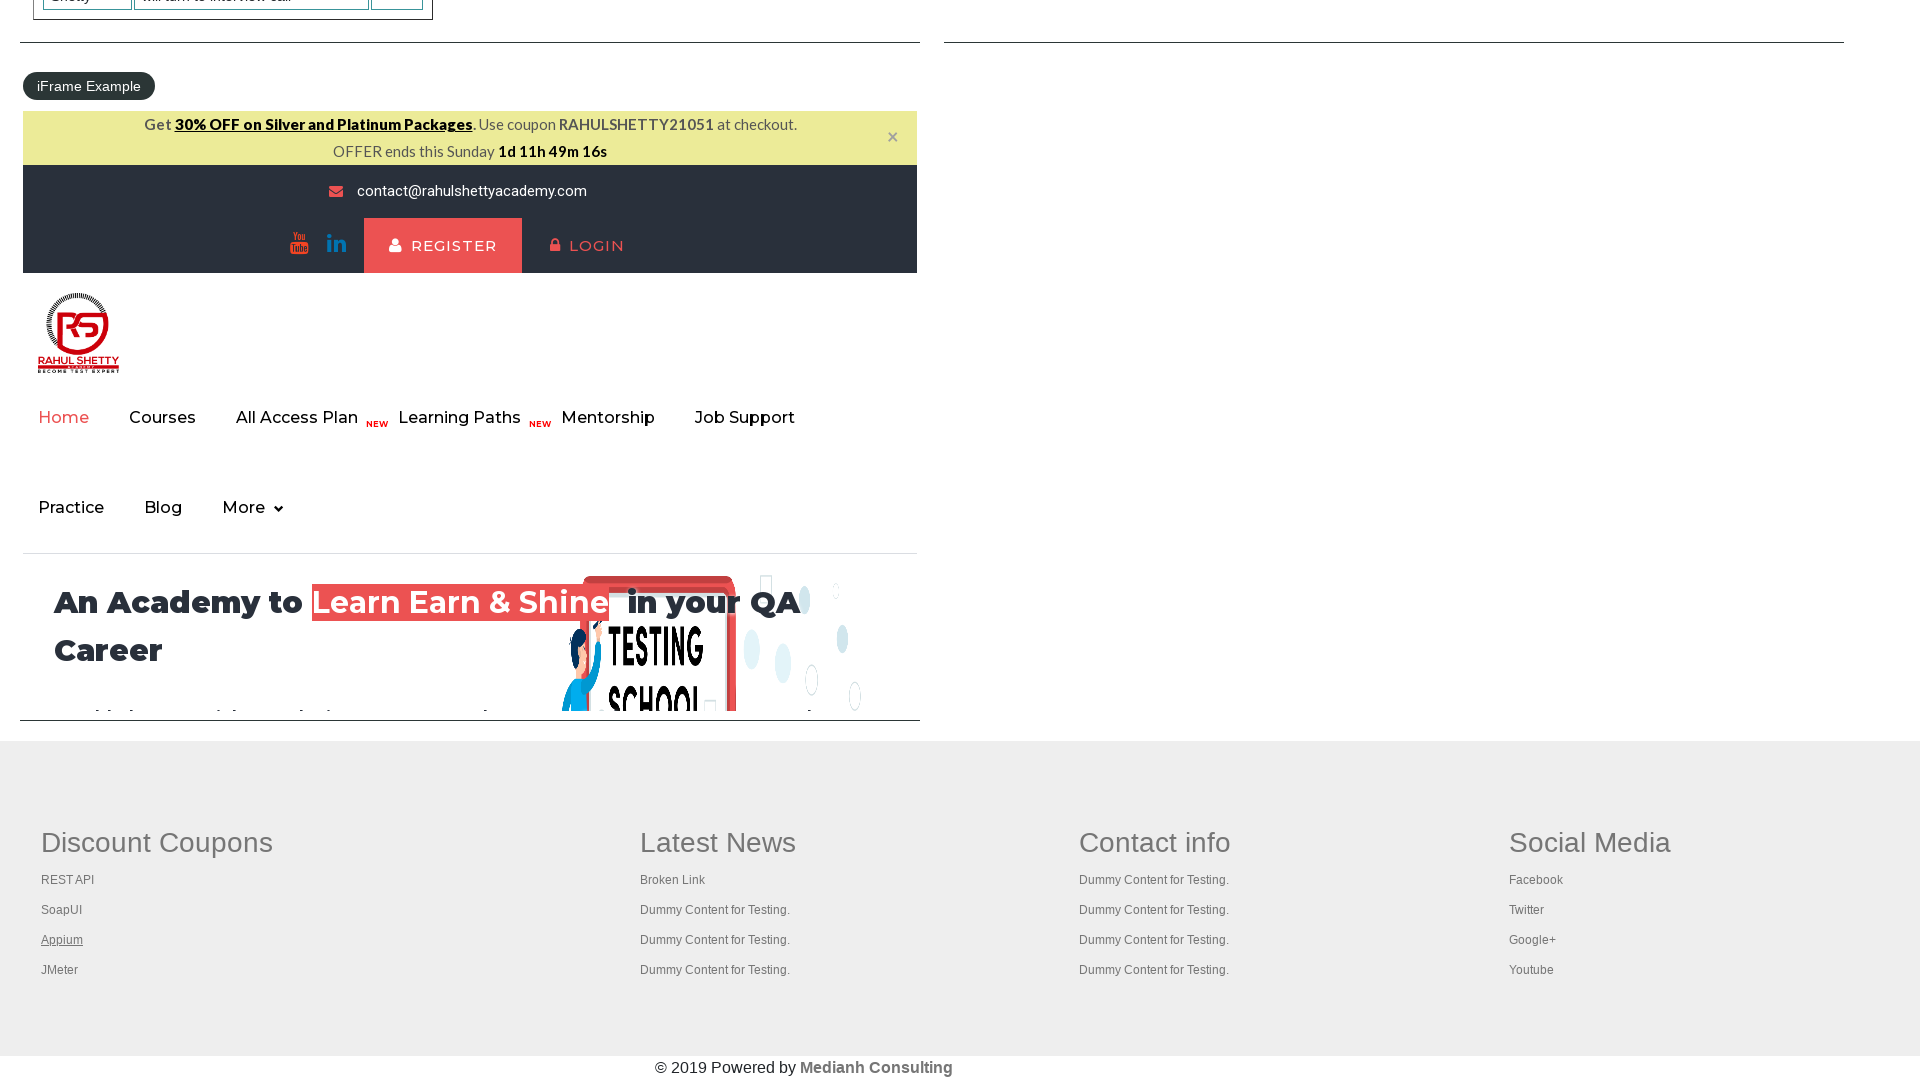

Opened footer link 5 of 5 in new tab using Ctrl+Click at (60, 970) on xpath=//div[@id='gf-BIG']/table/tbody/tr/td[1] >> a >> nth=4
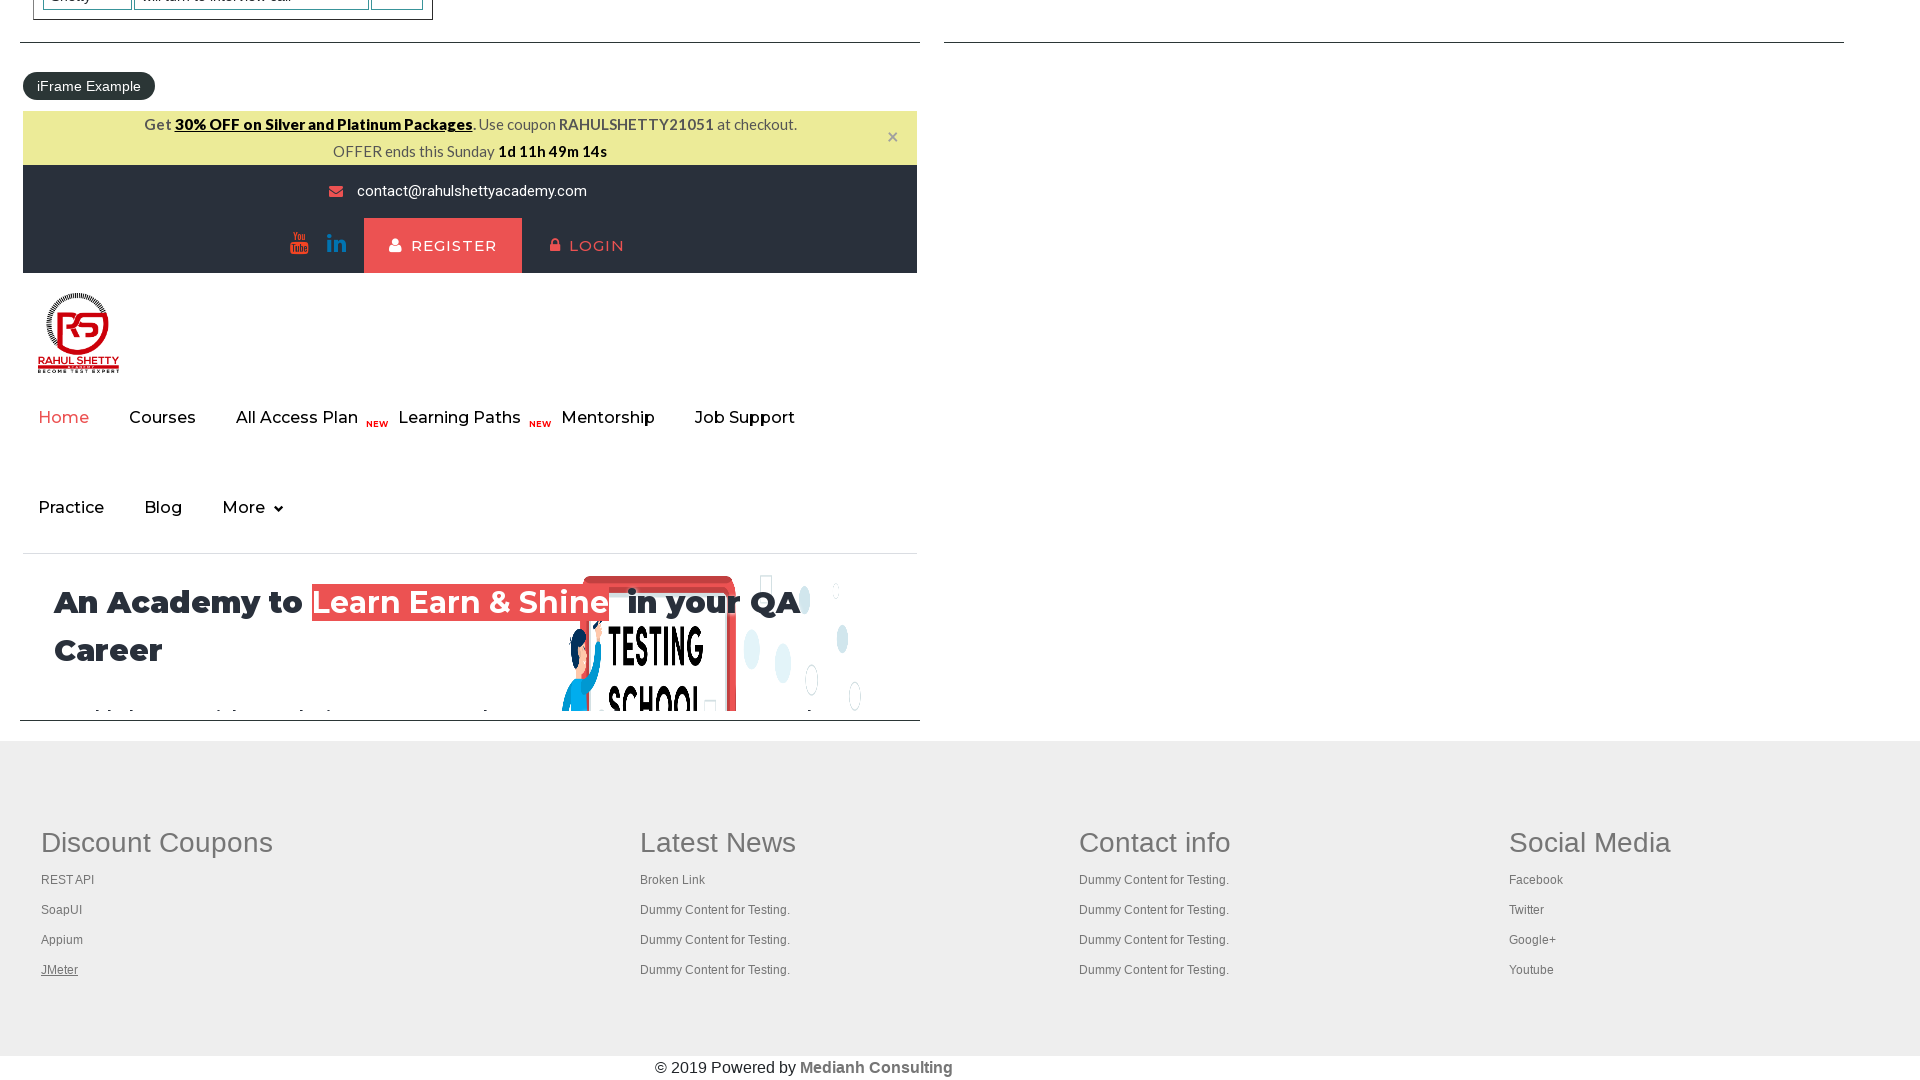

Waited 2 seconds for link 5 to load
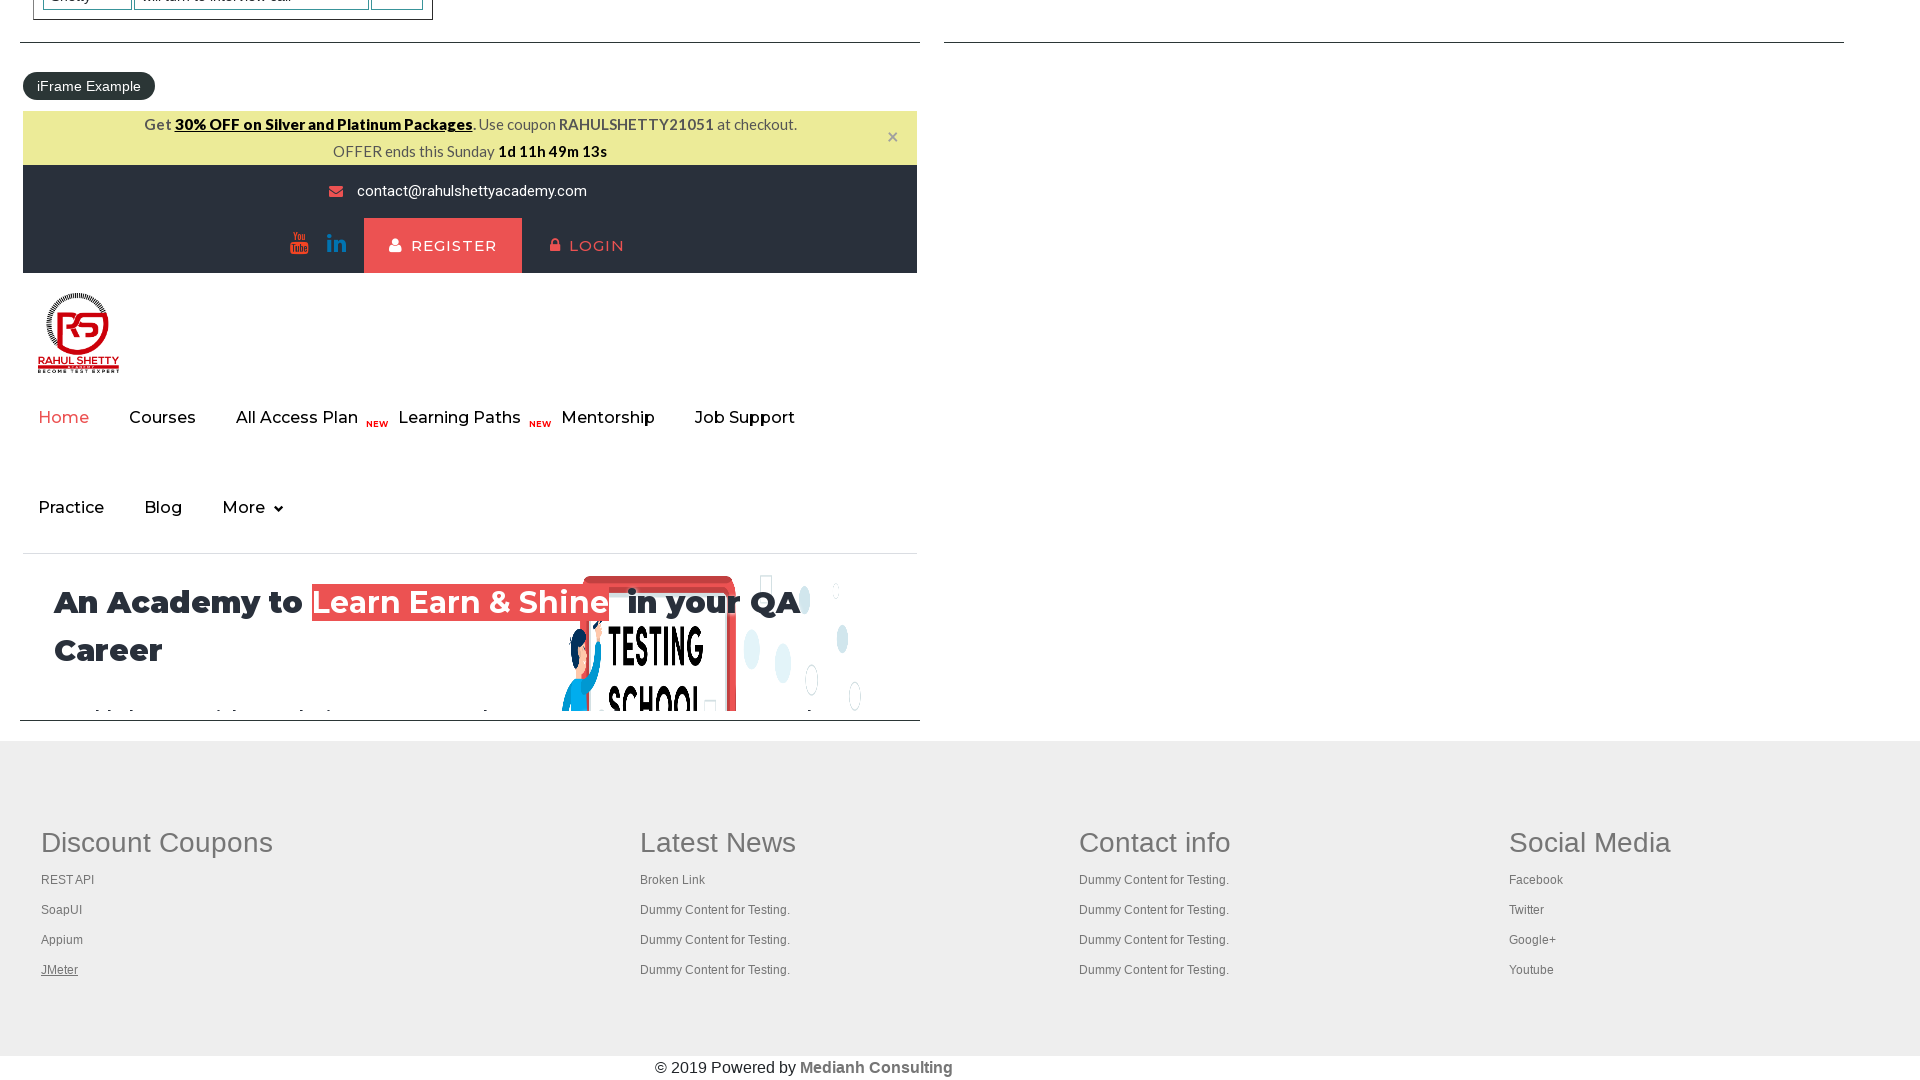

Waited 2 seconds for all tabs to finish opening
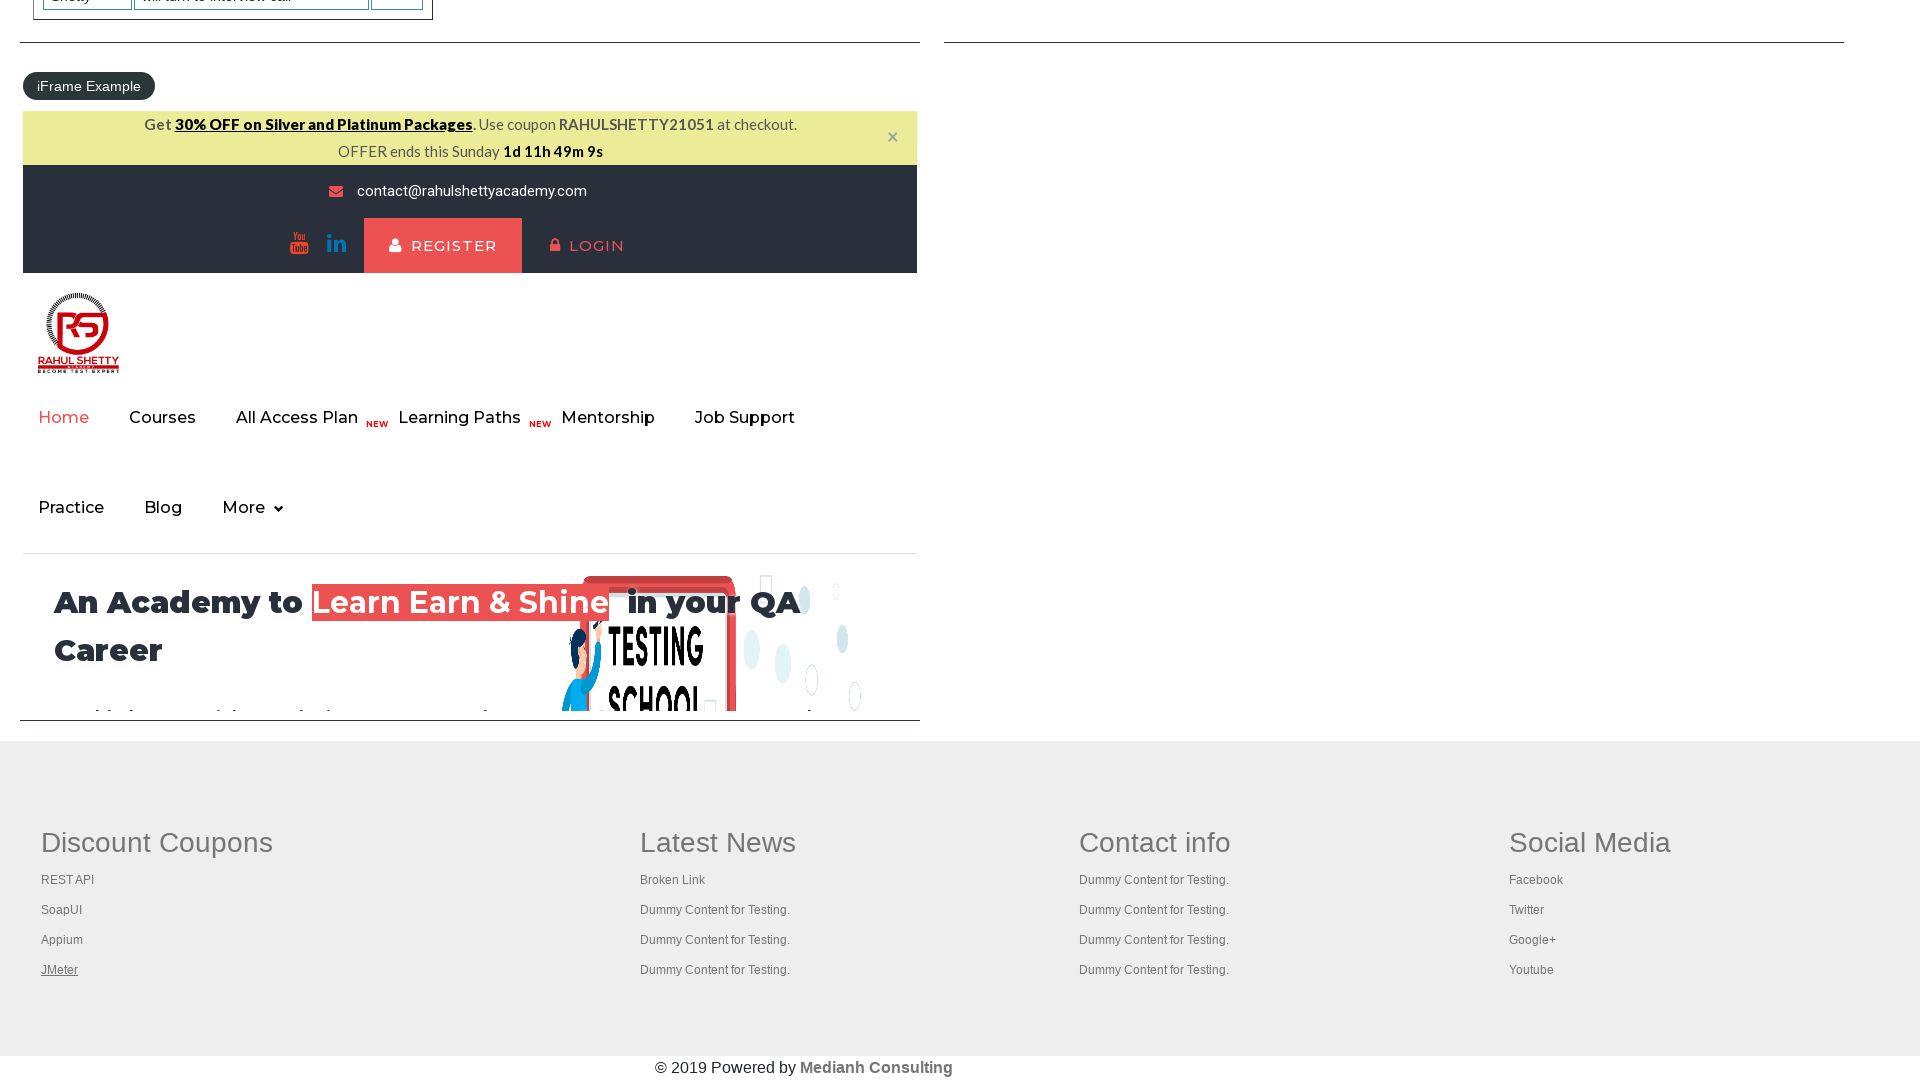

Brought a tab to front and activated it
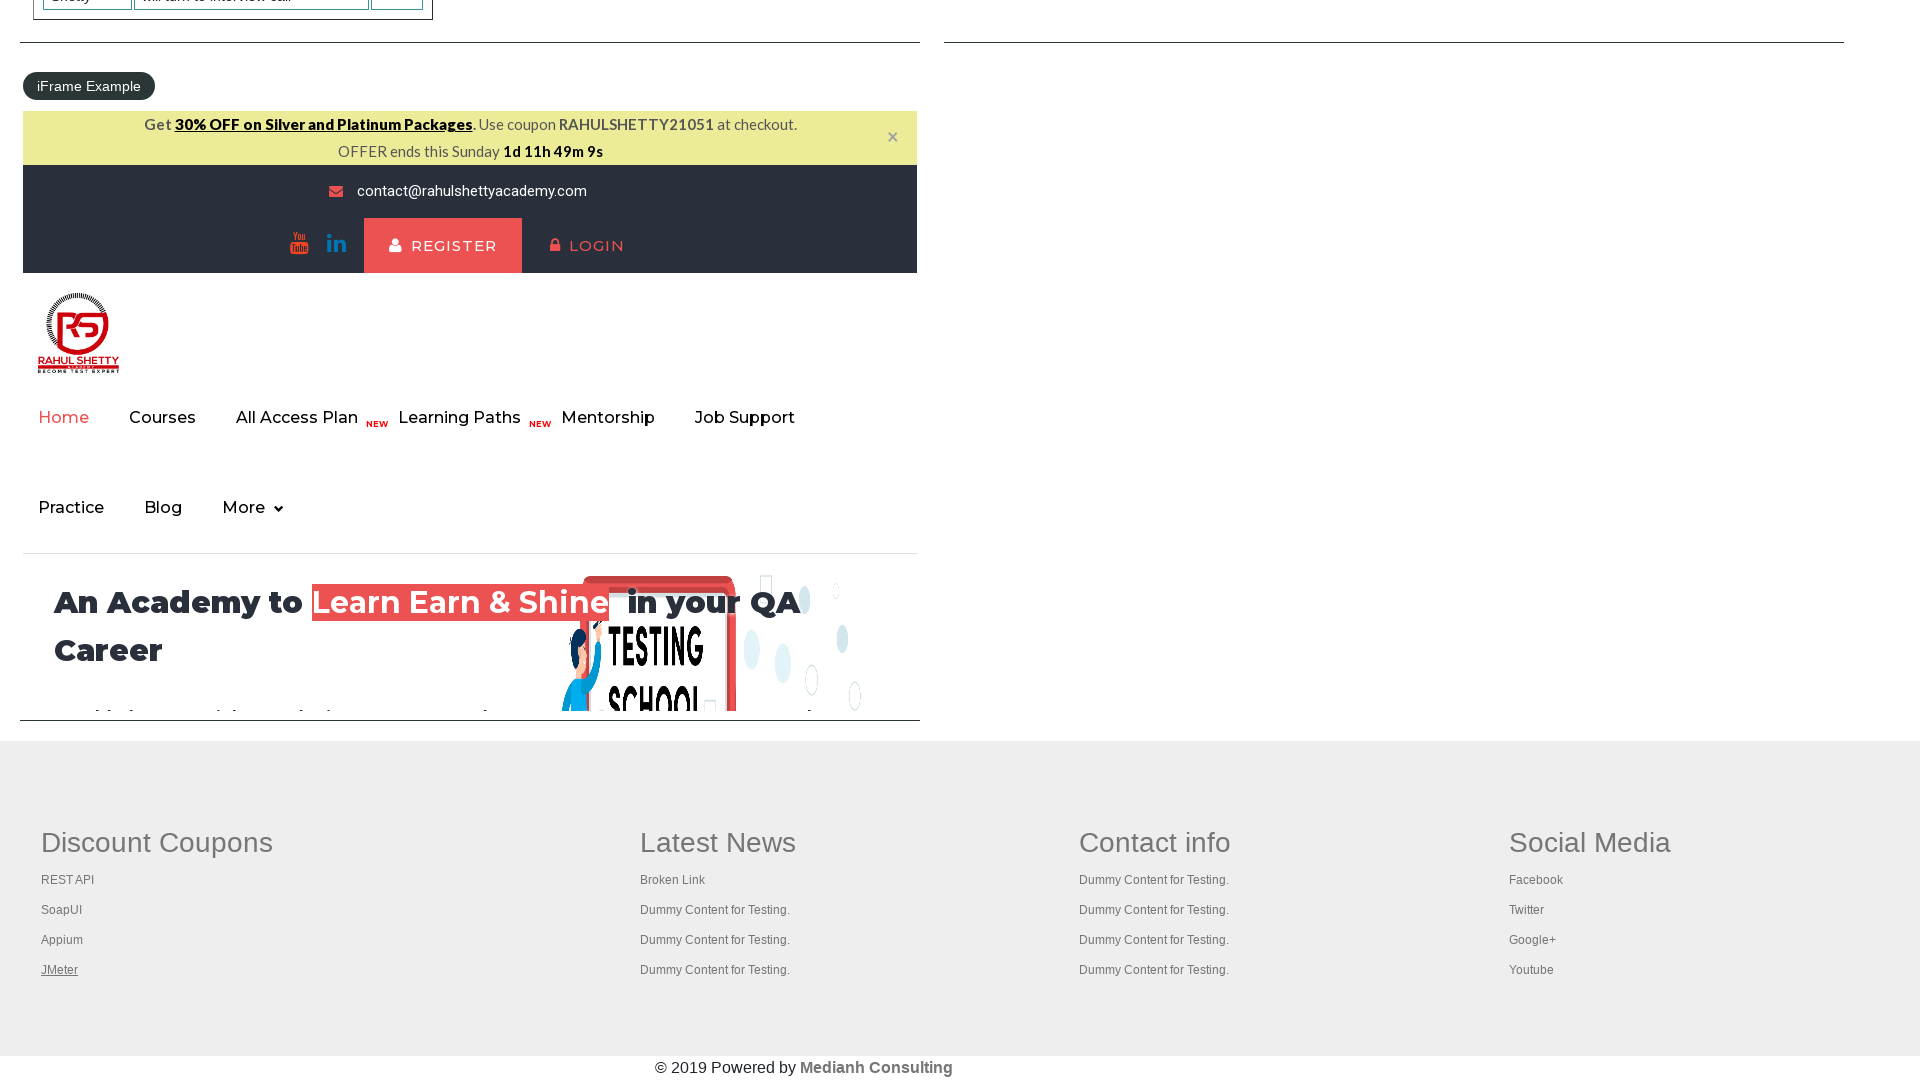

Waited 1 second on current tab
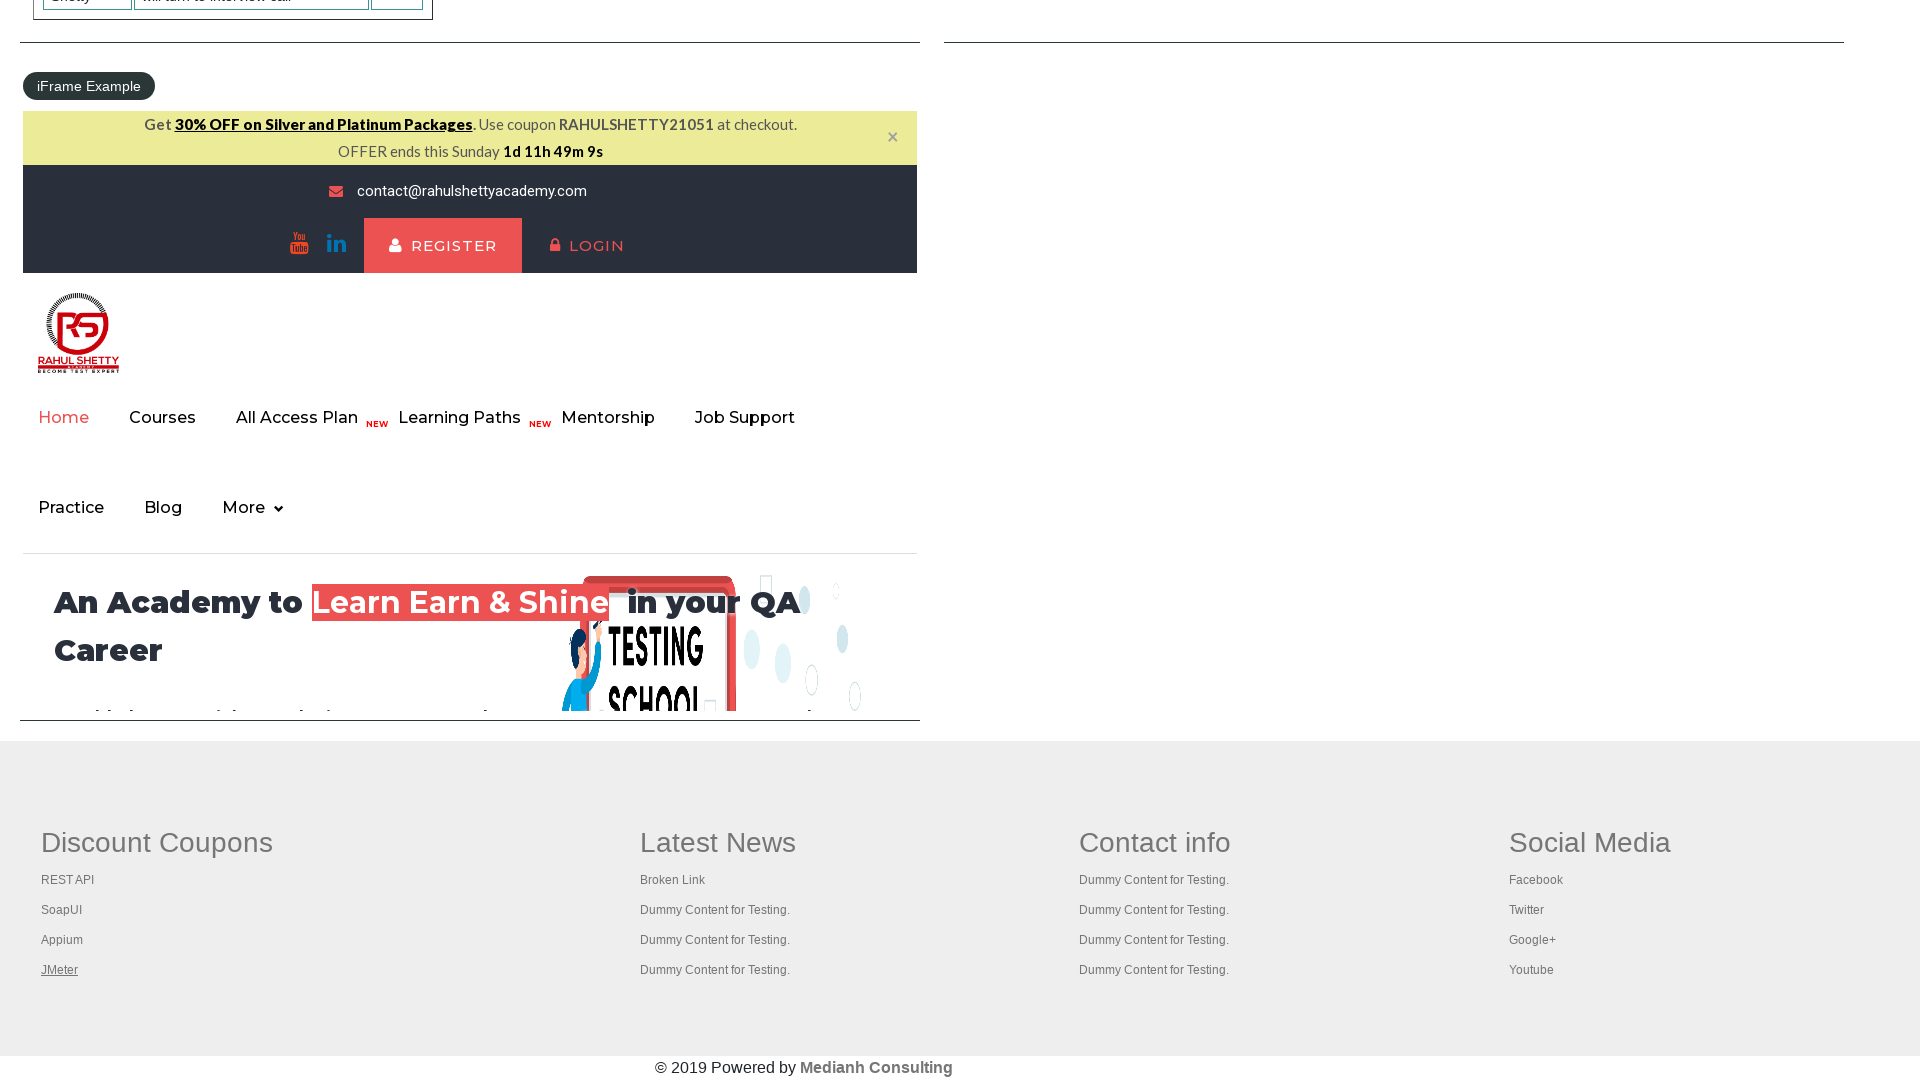

Brought a tab to front and activated it
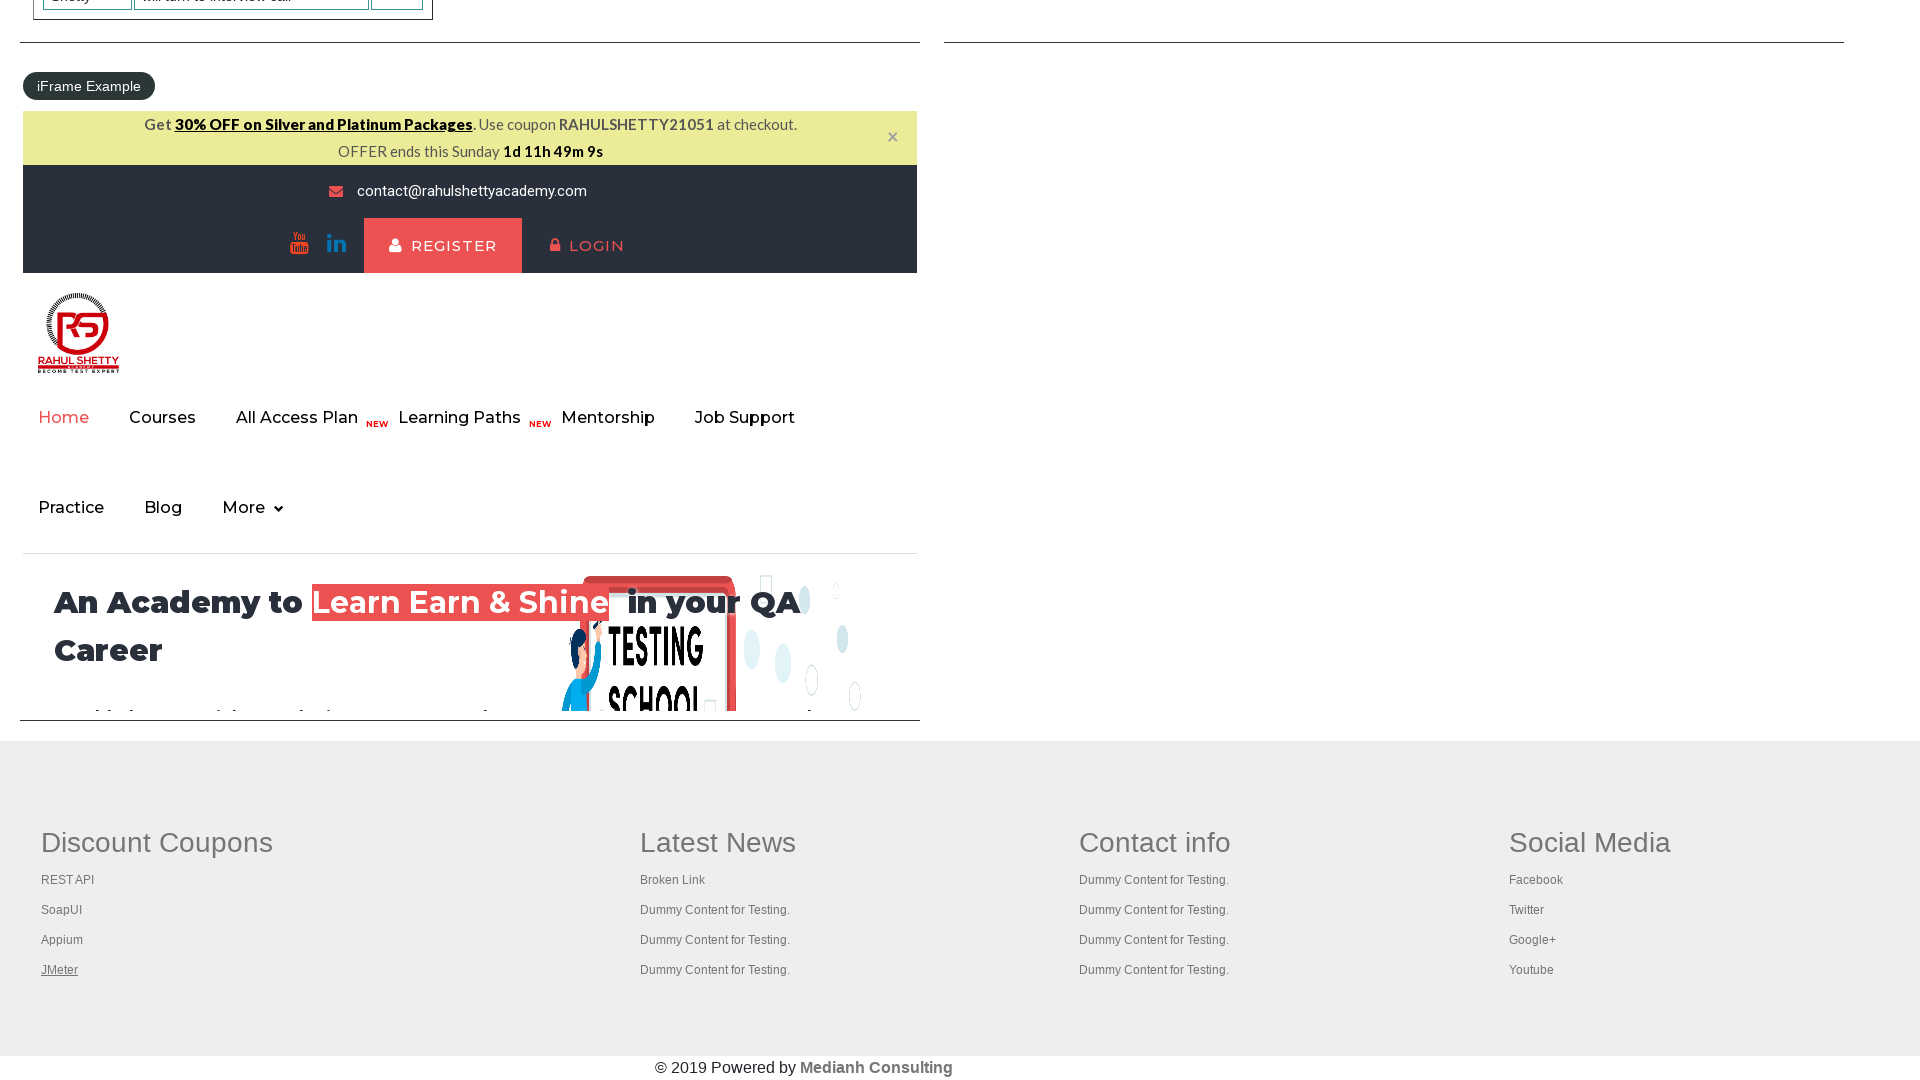

Waited 1 second on current tab
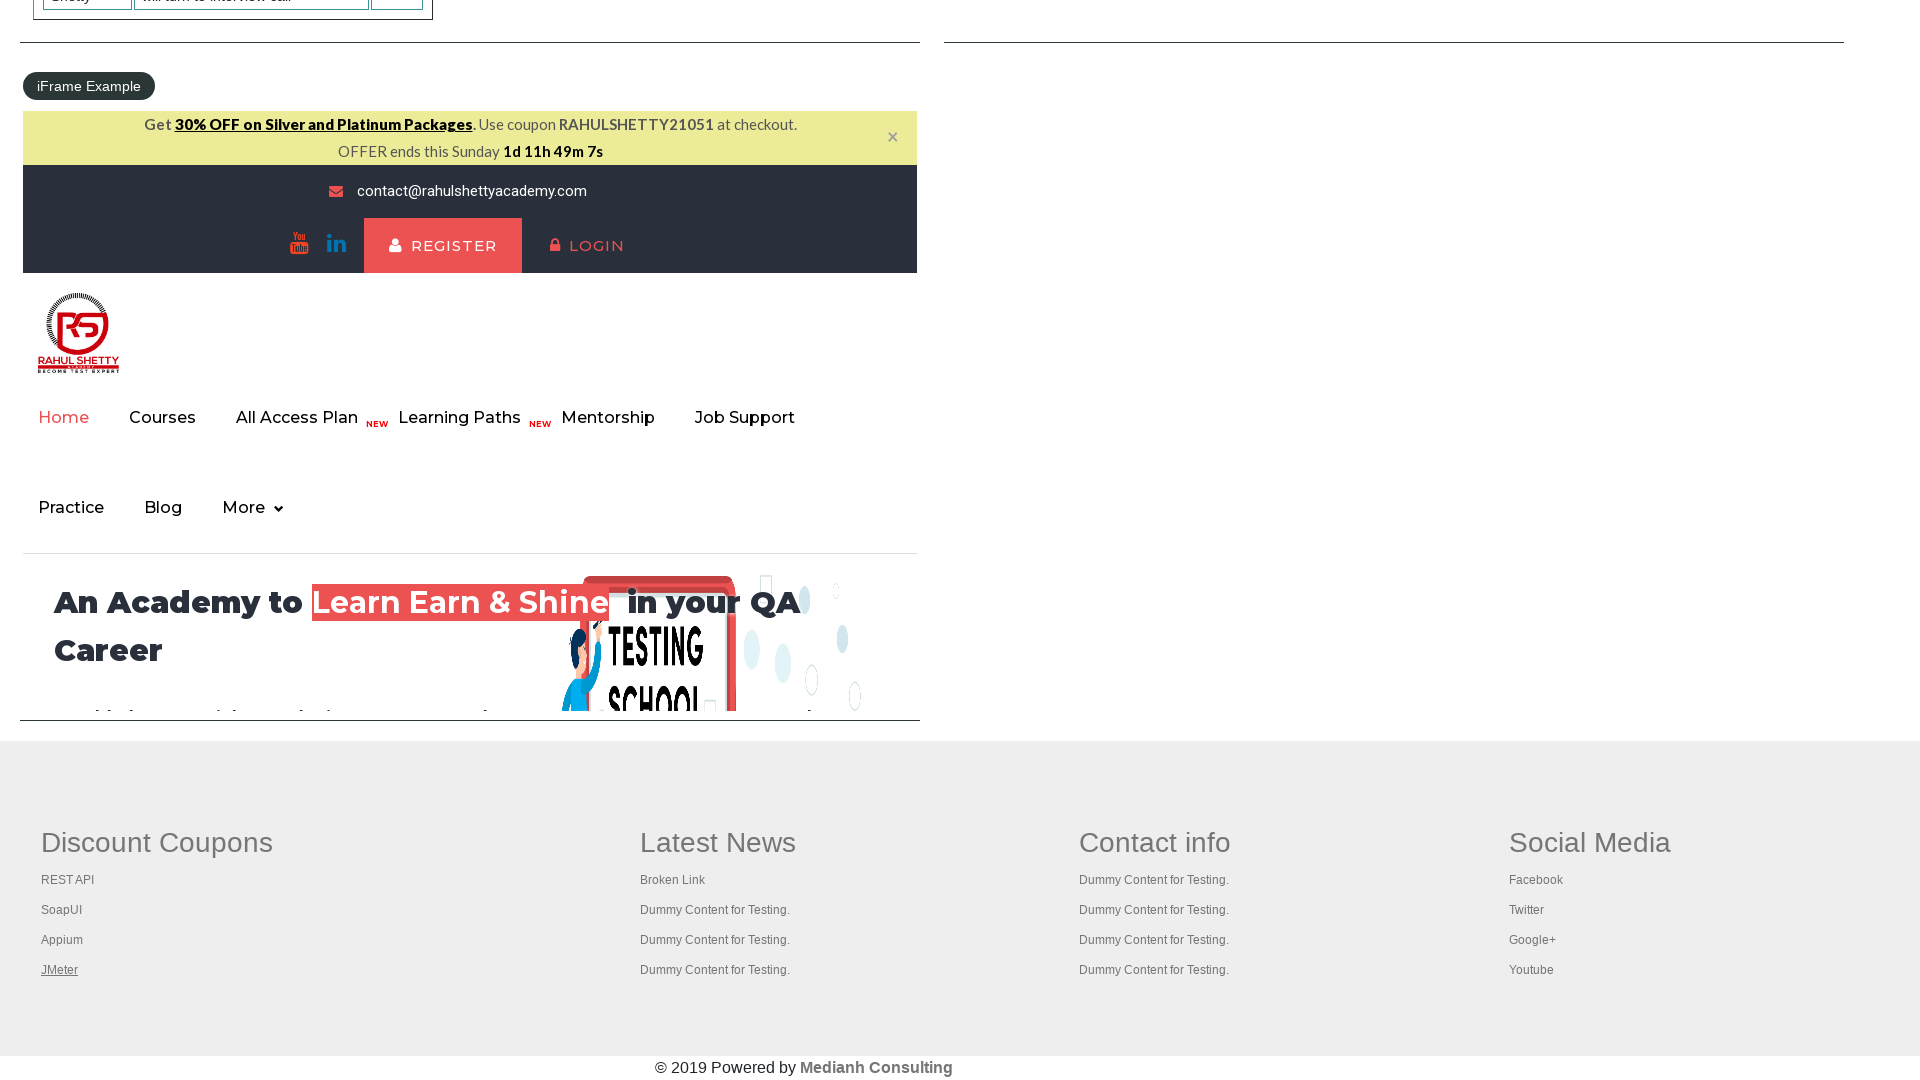

Brought a tab to front and activated it
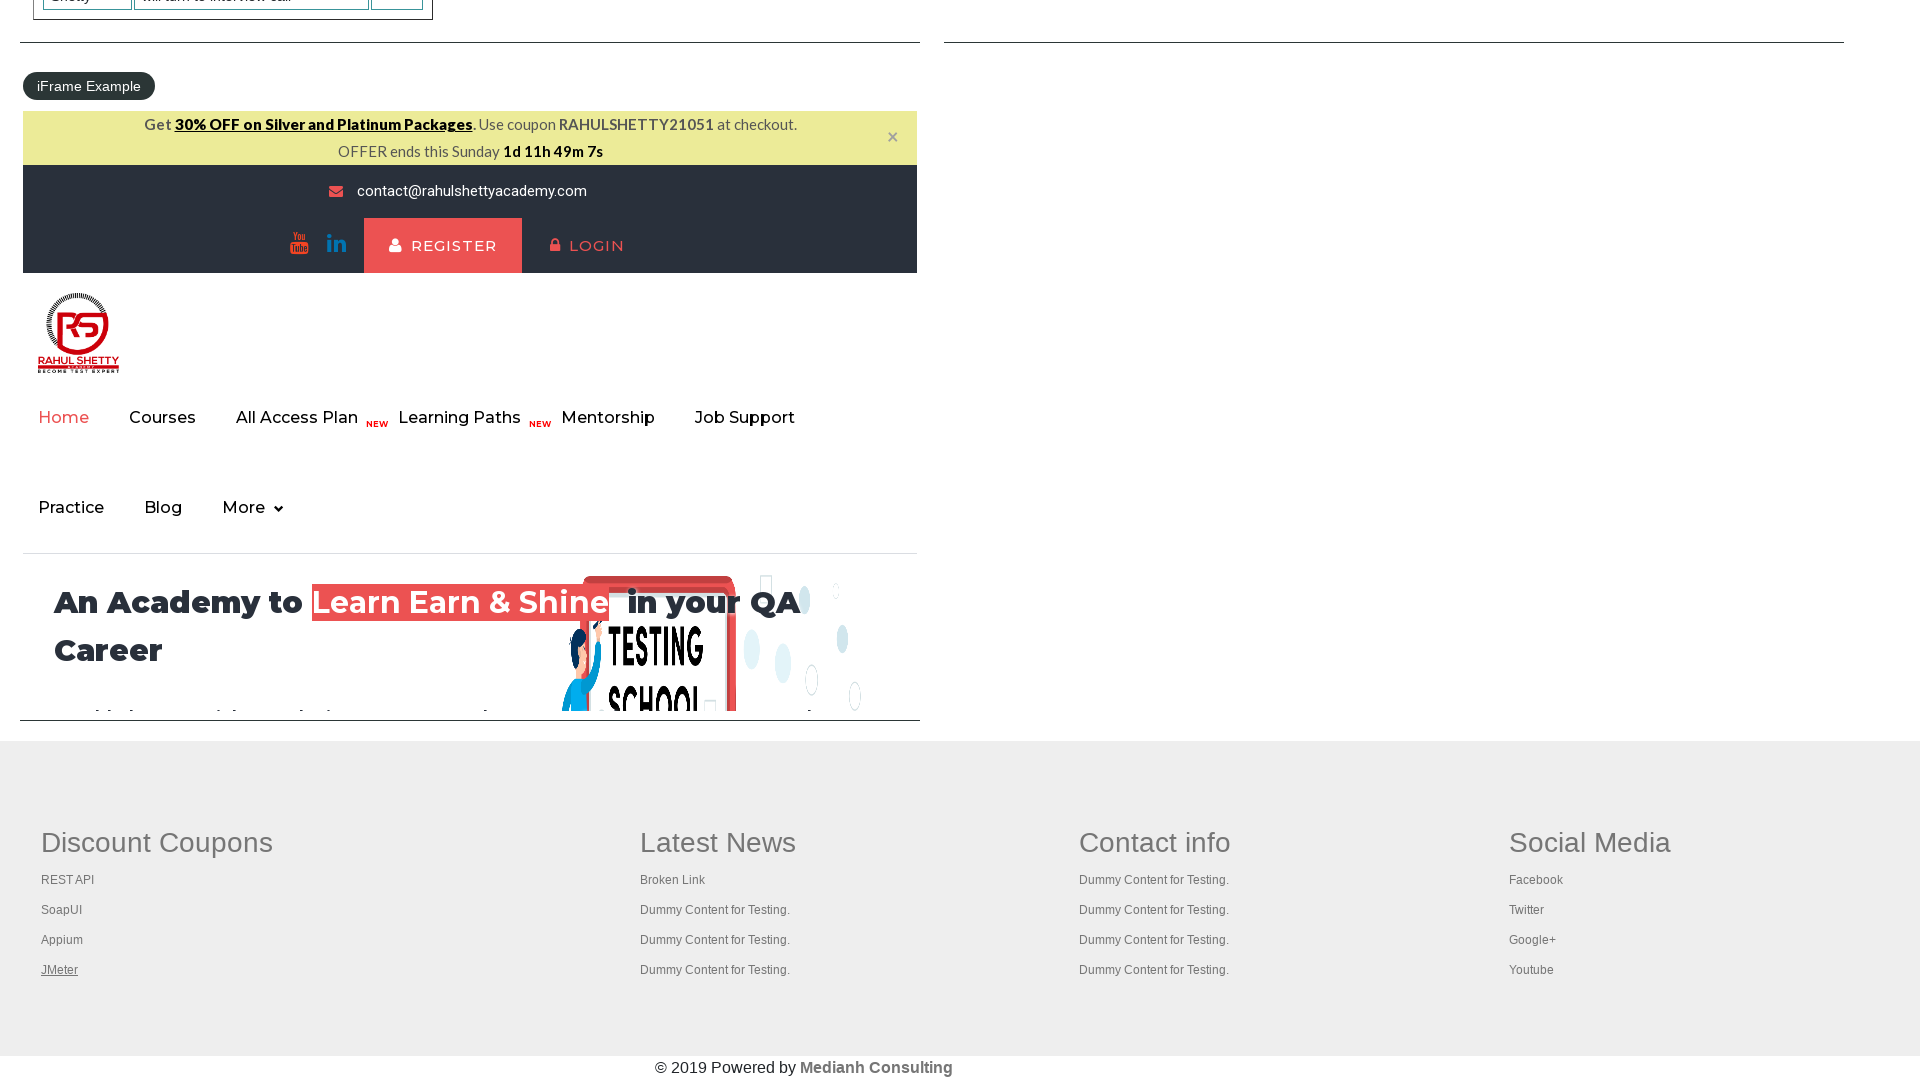

Waited 1 second on current tab
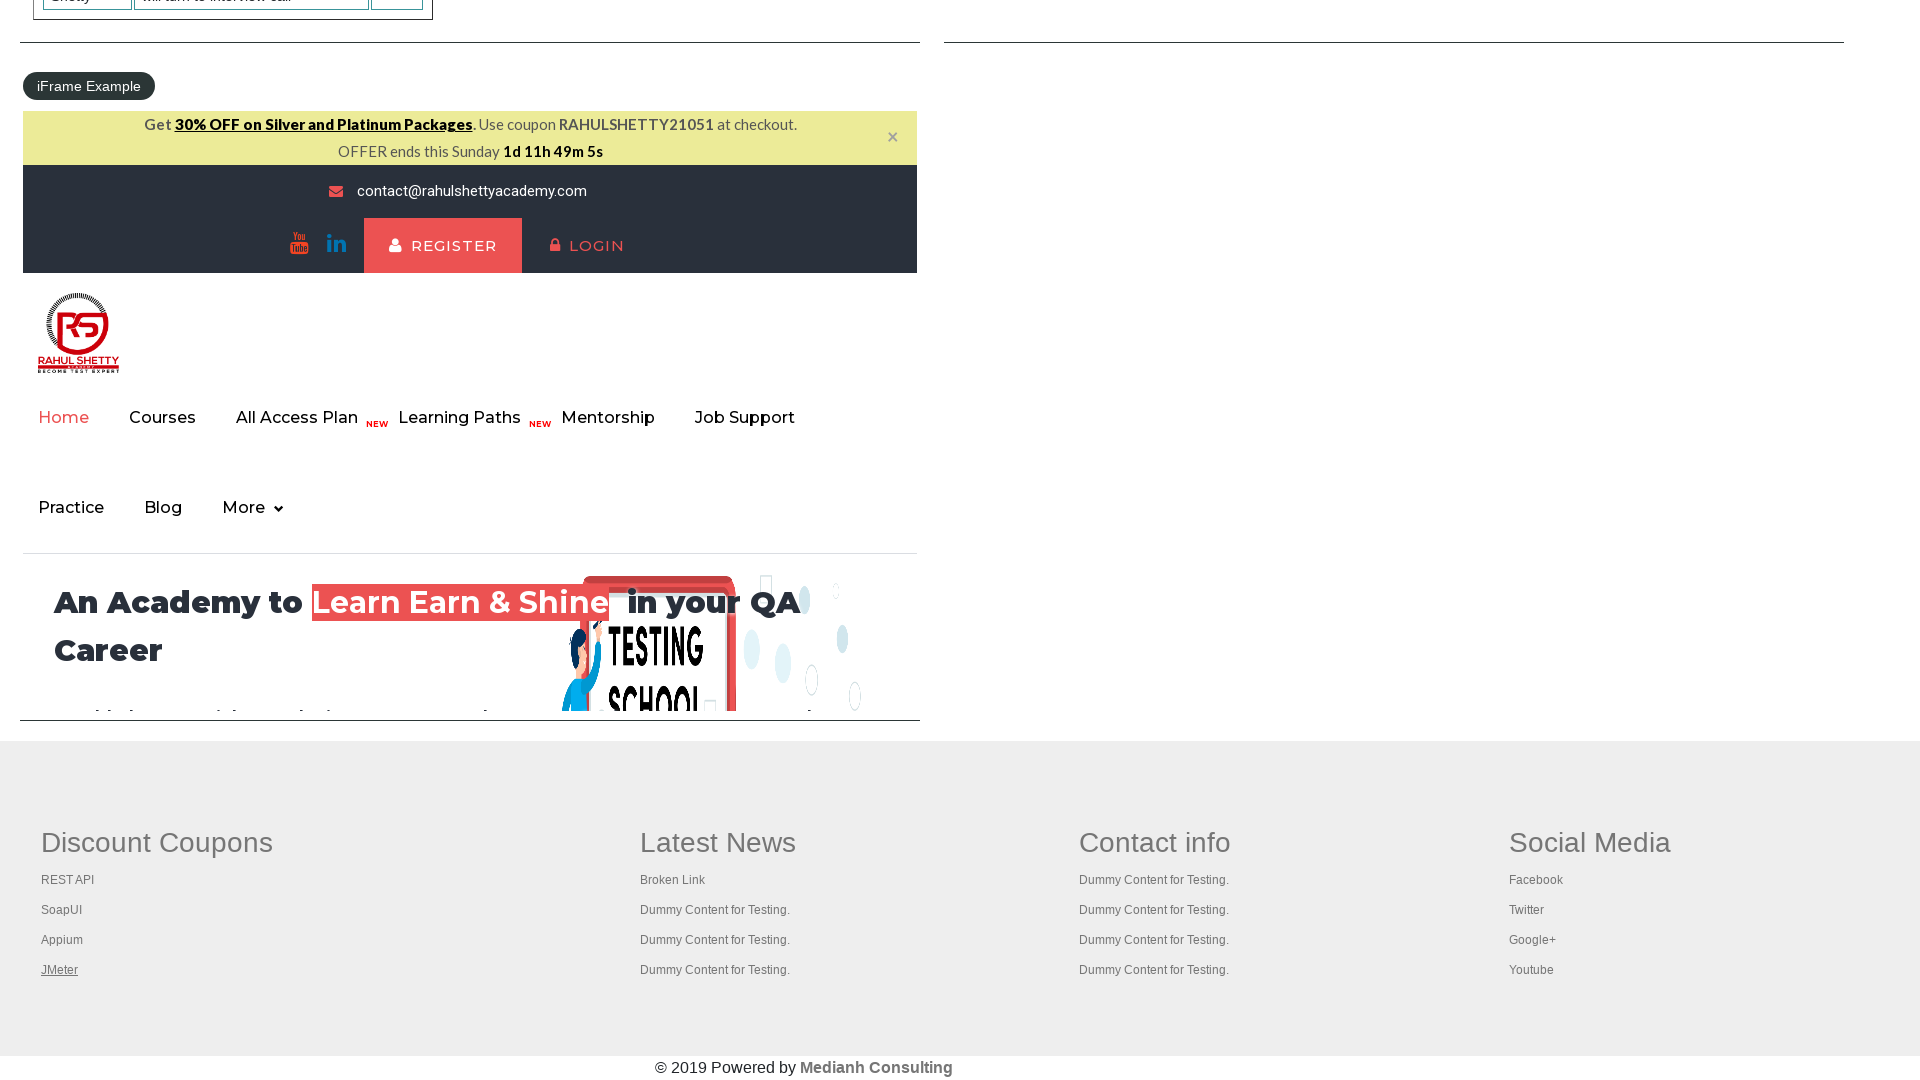

Brought a tab to front and activated it
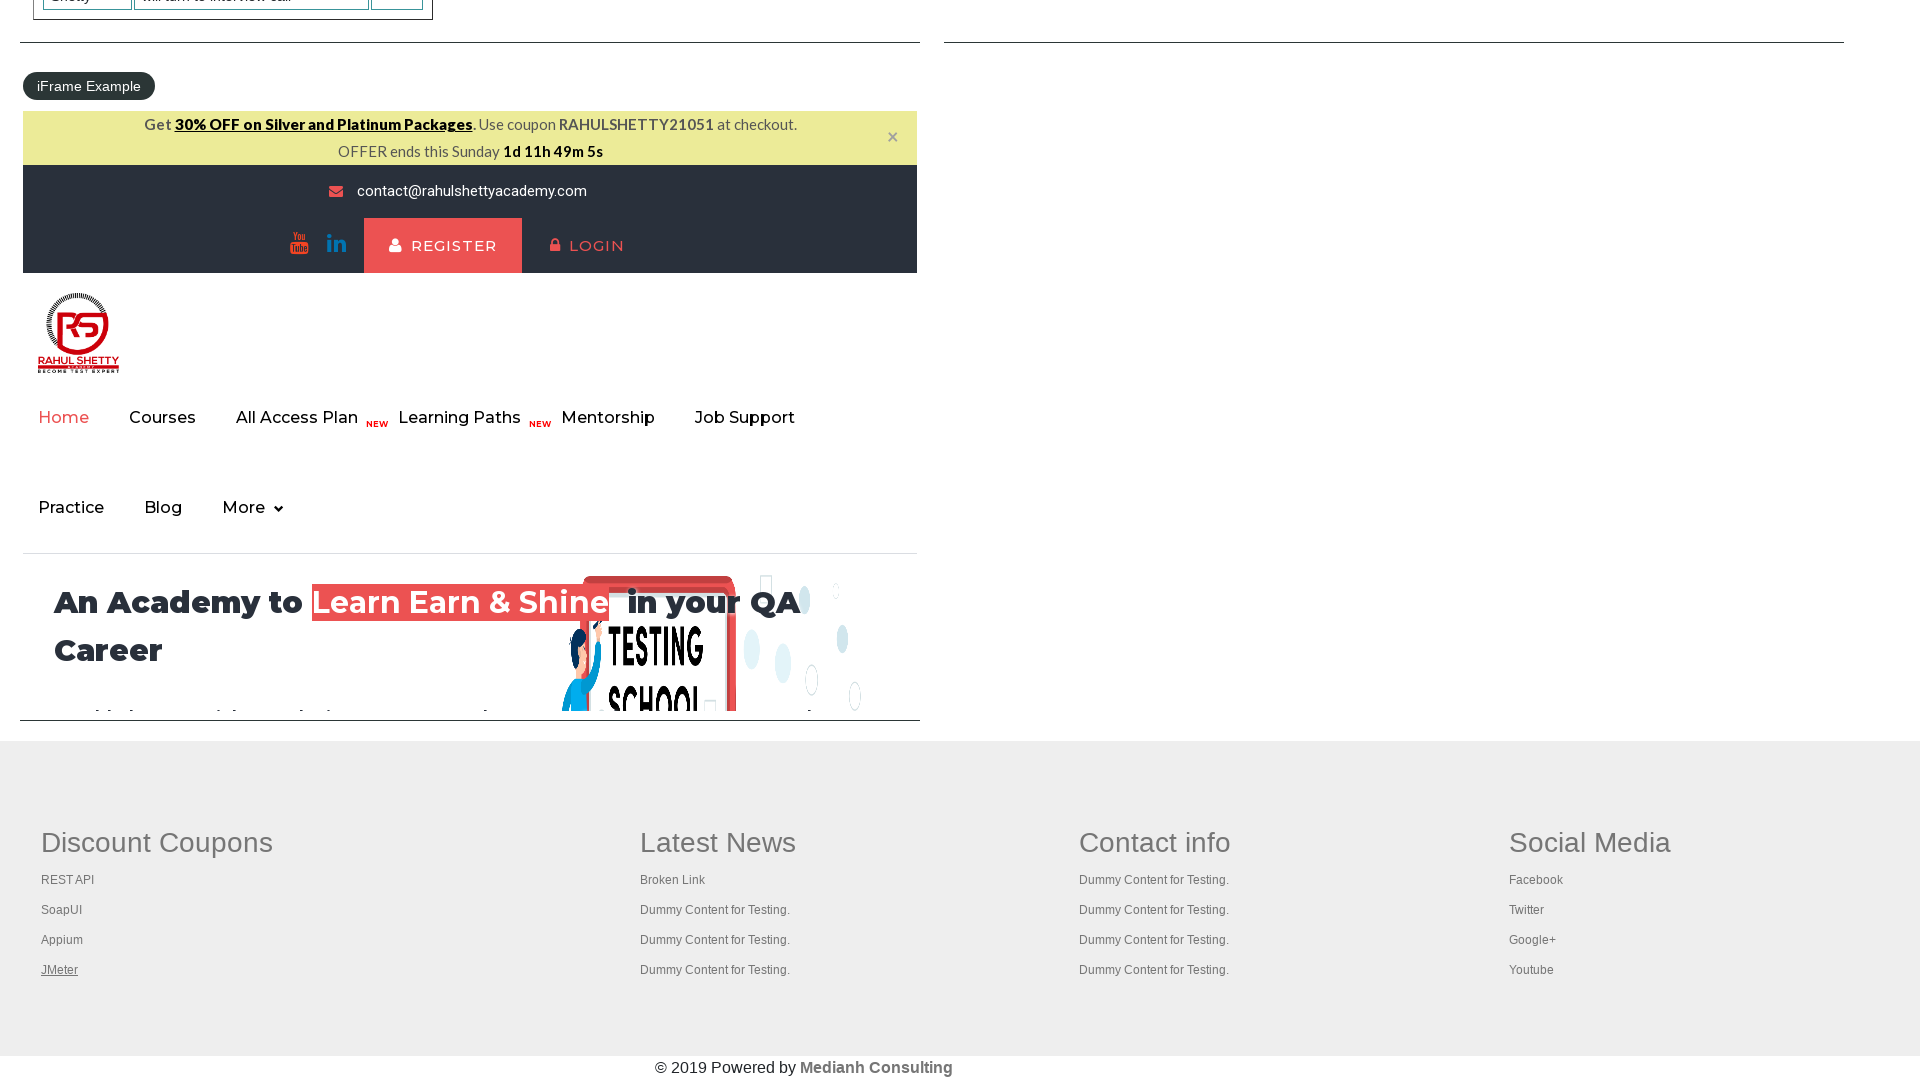

Waited 1 second on current tab
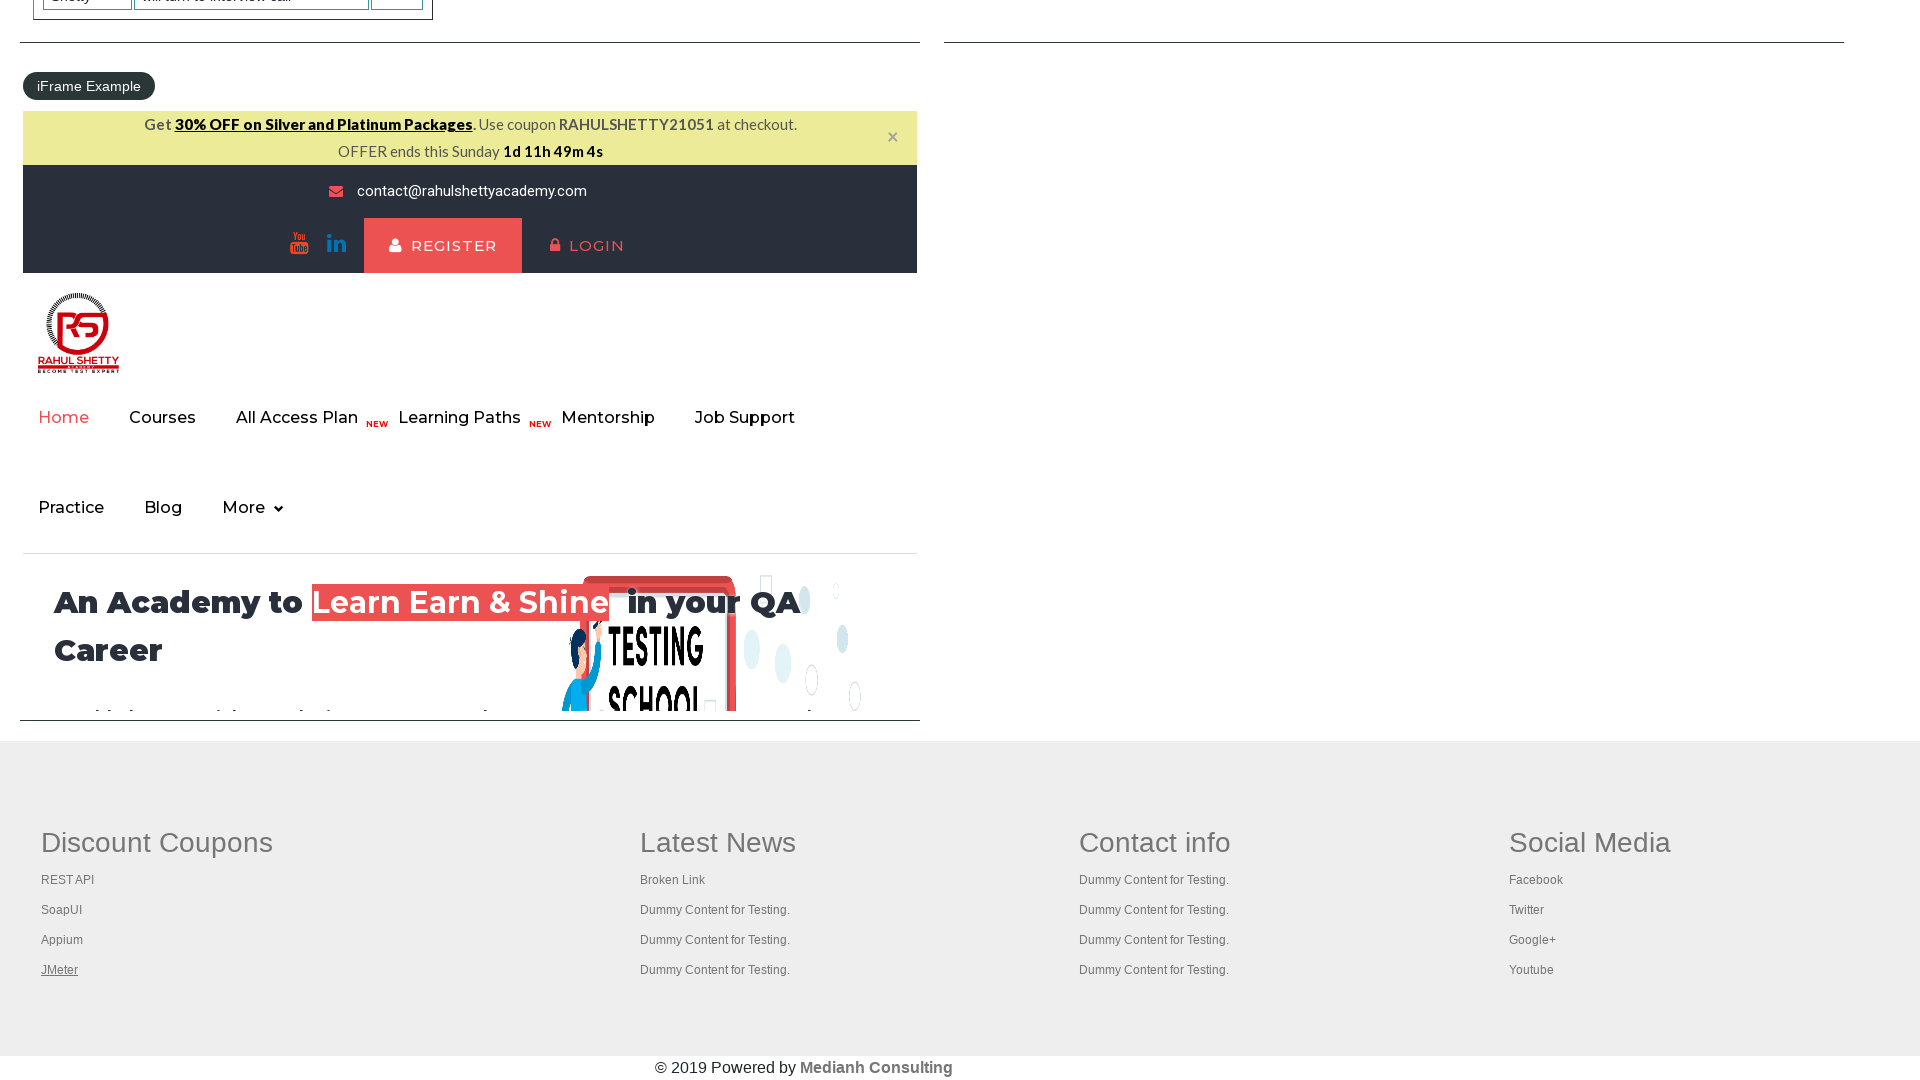

Brought a tab to front and activated it
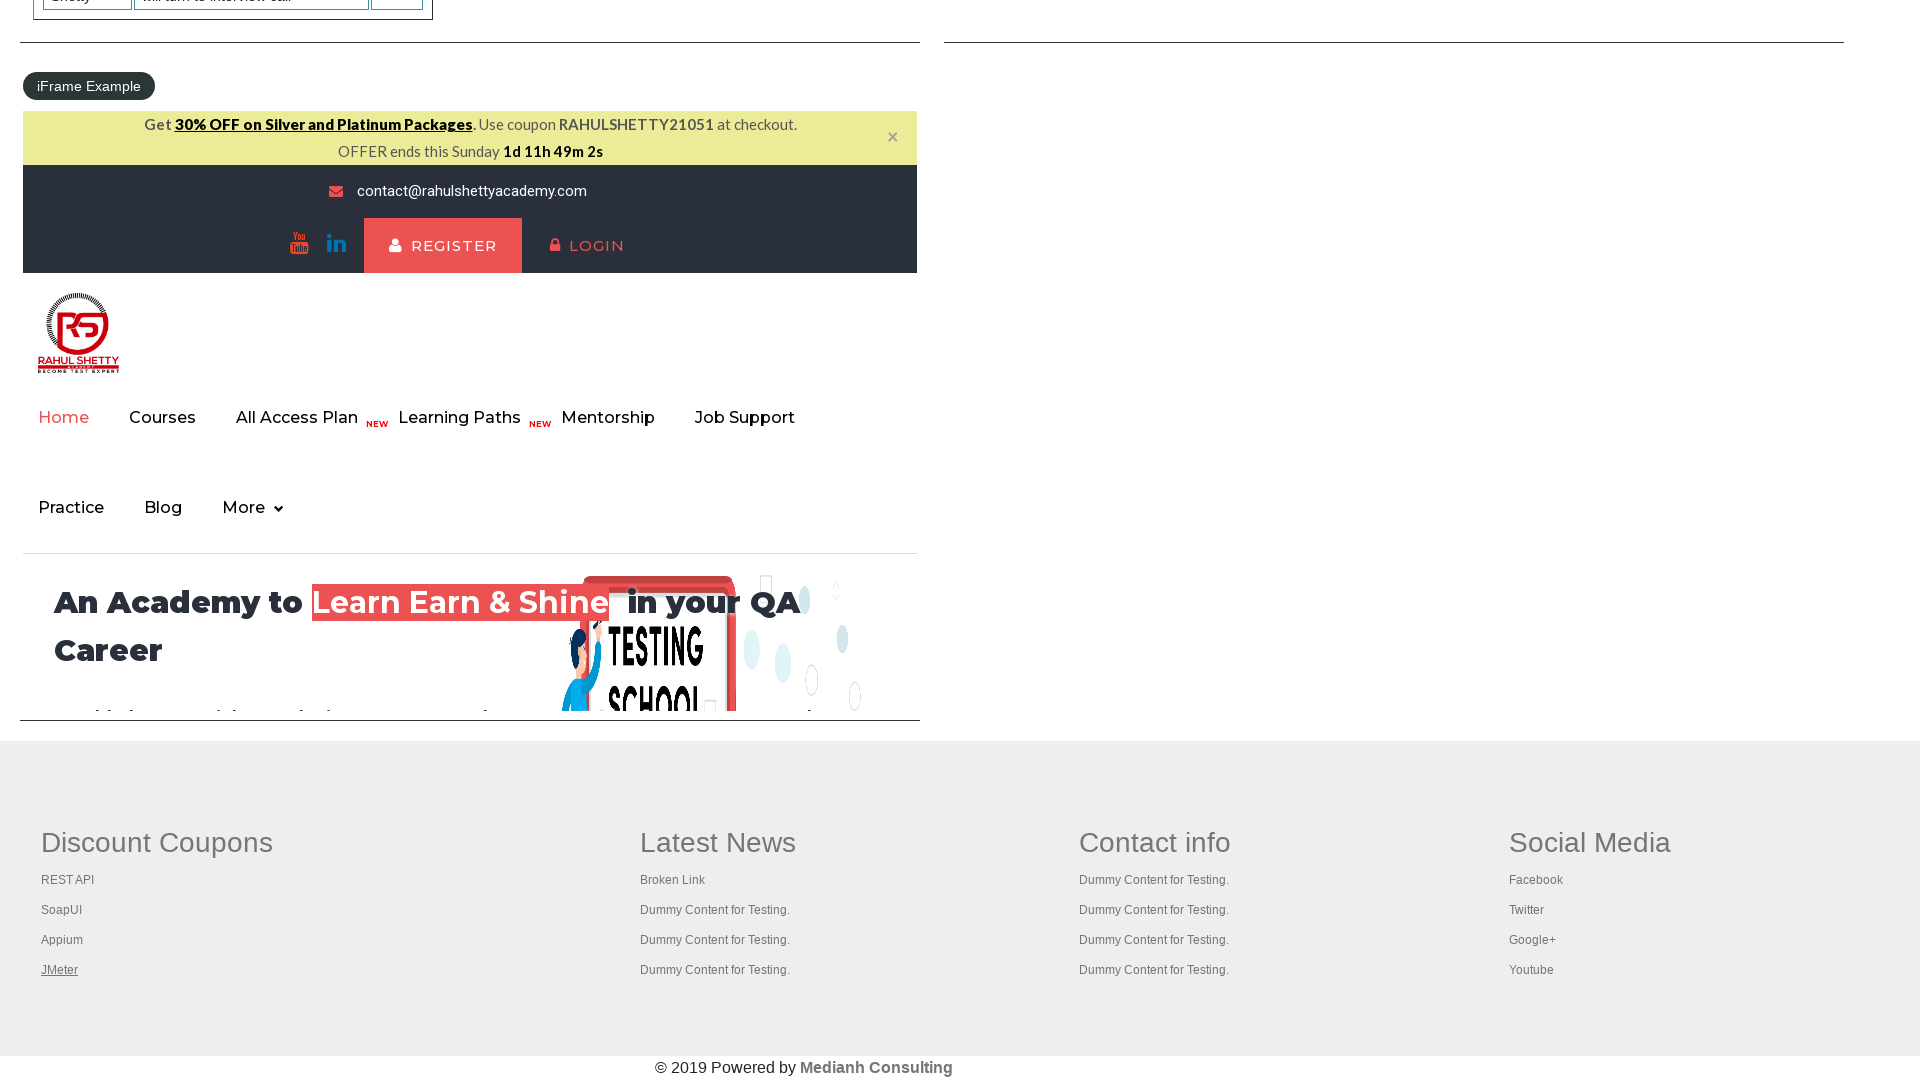

Waited 1 second on current tab
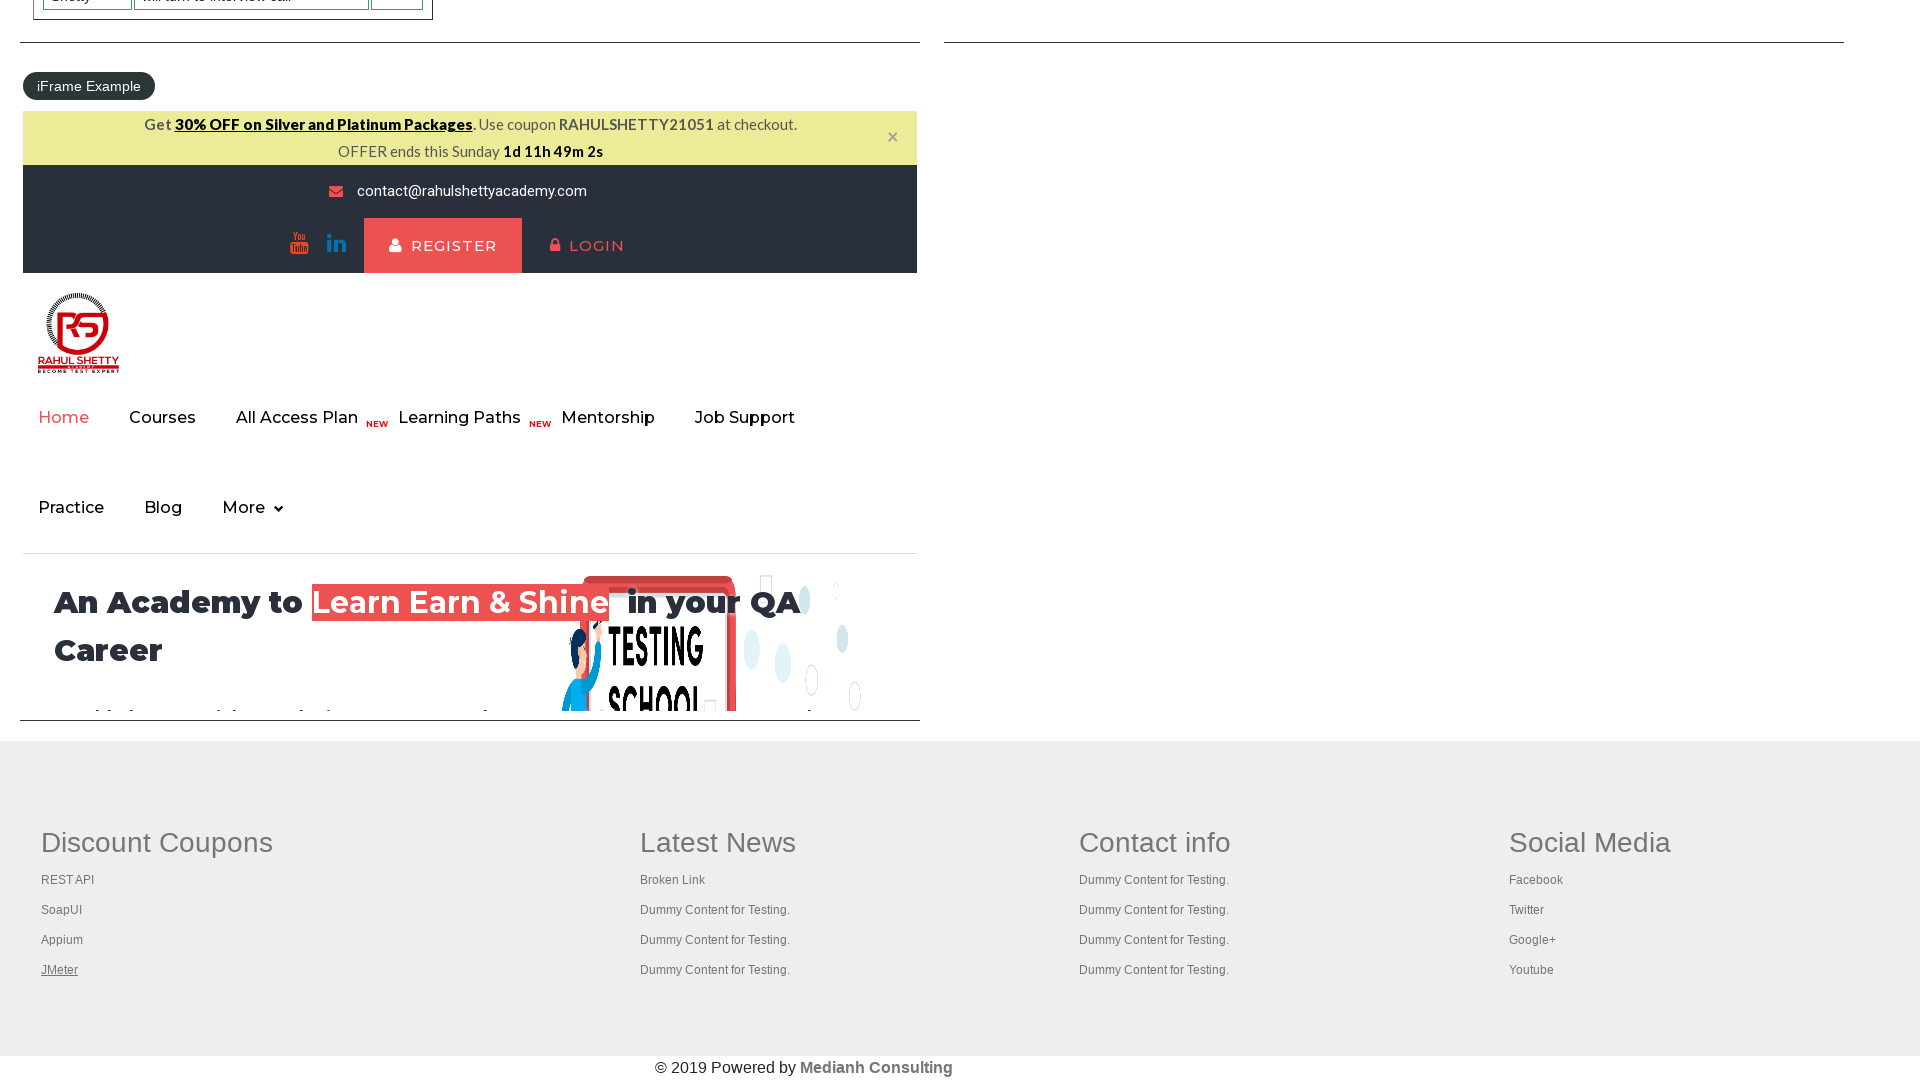

Brought a tab to front and activated it
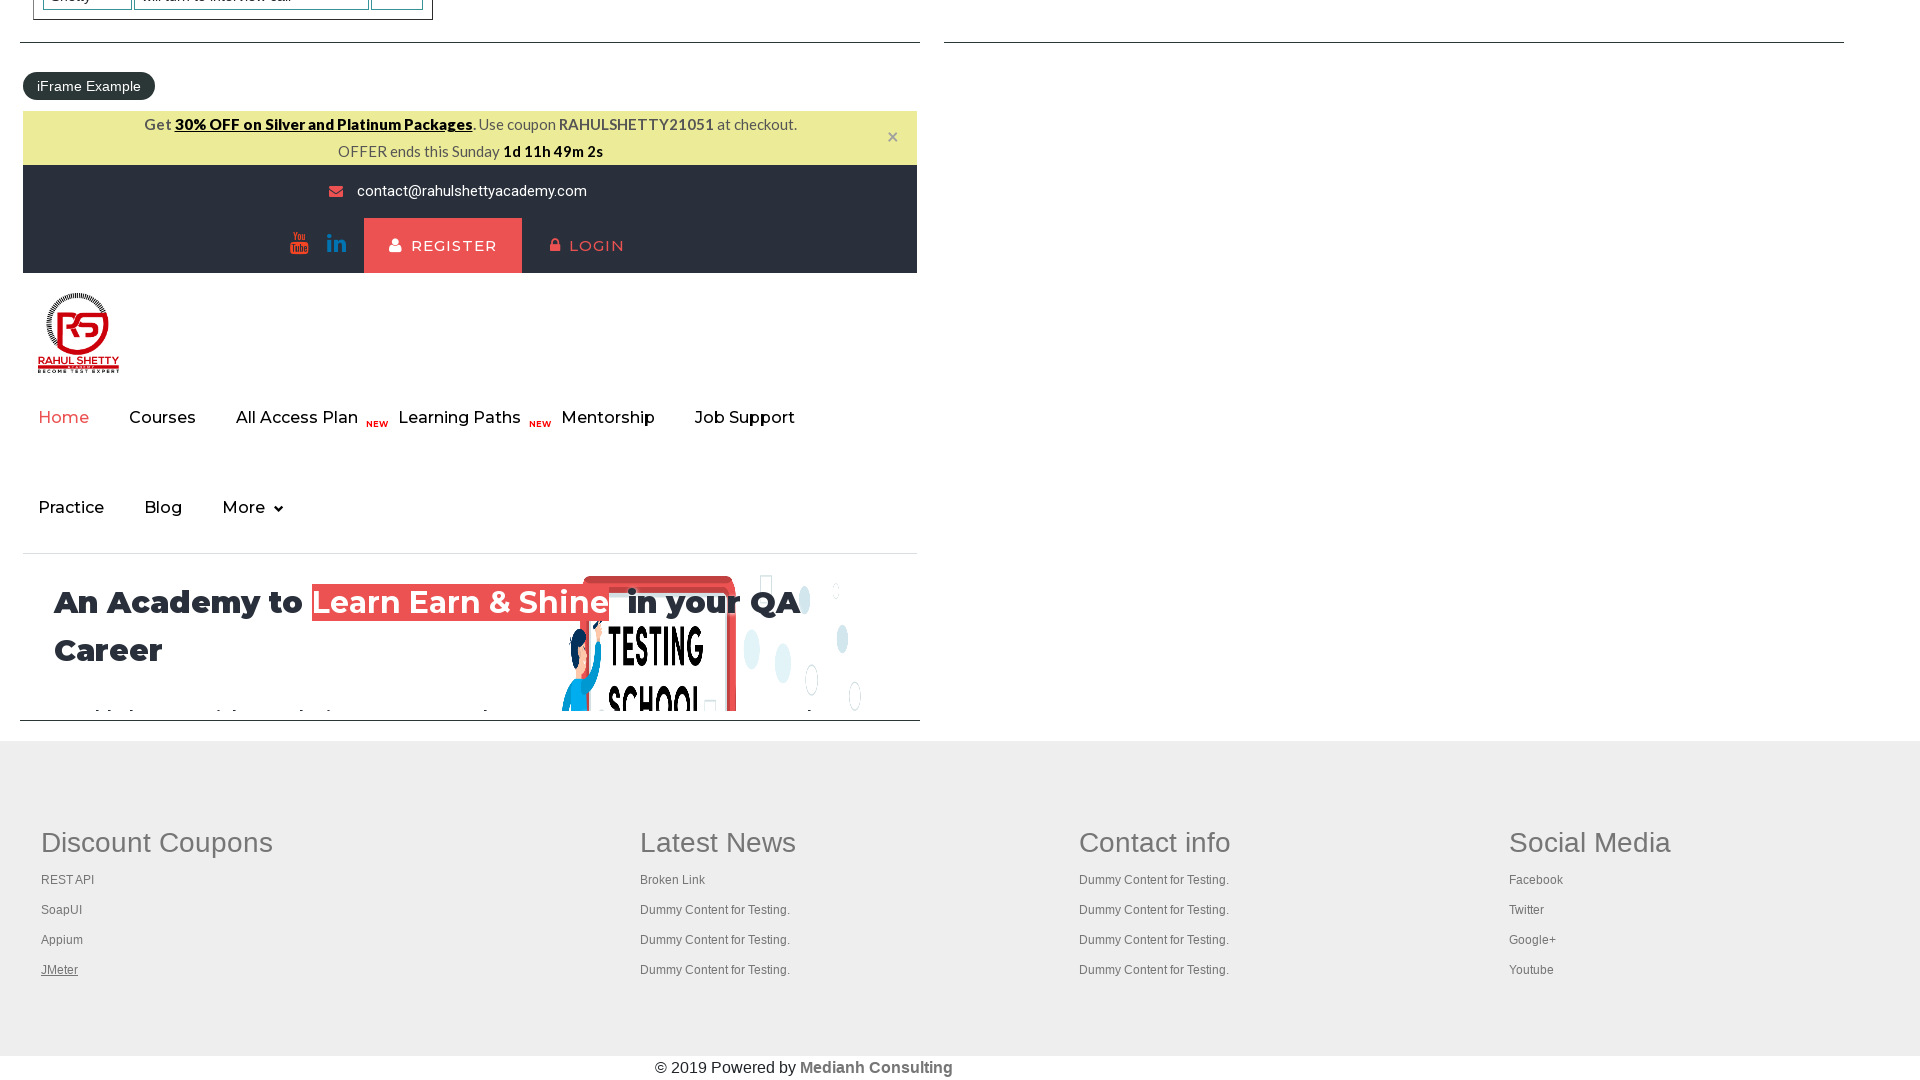

Waited 1 second on current tab
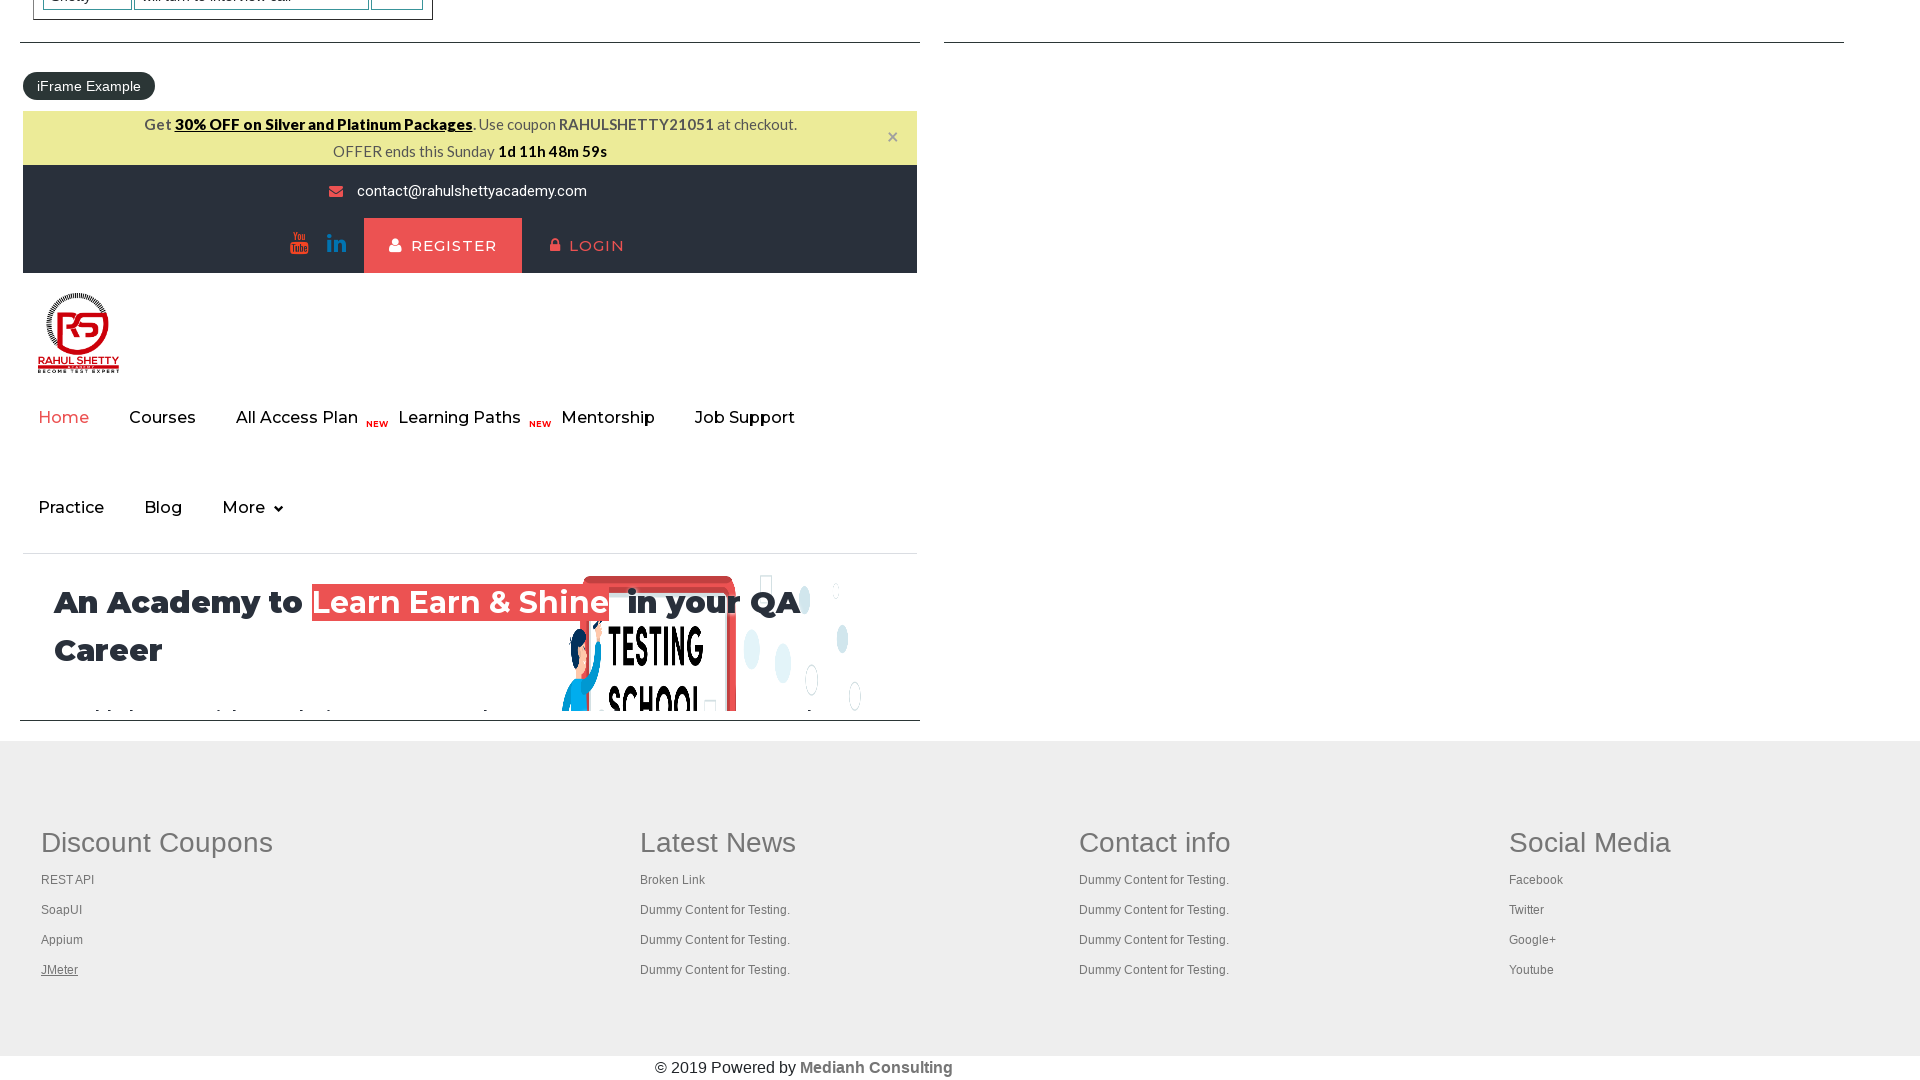

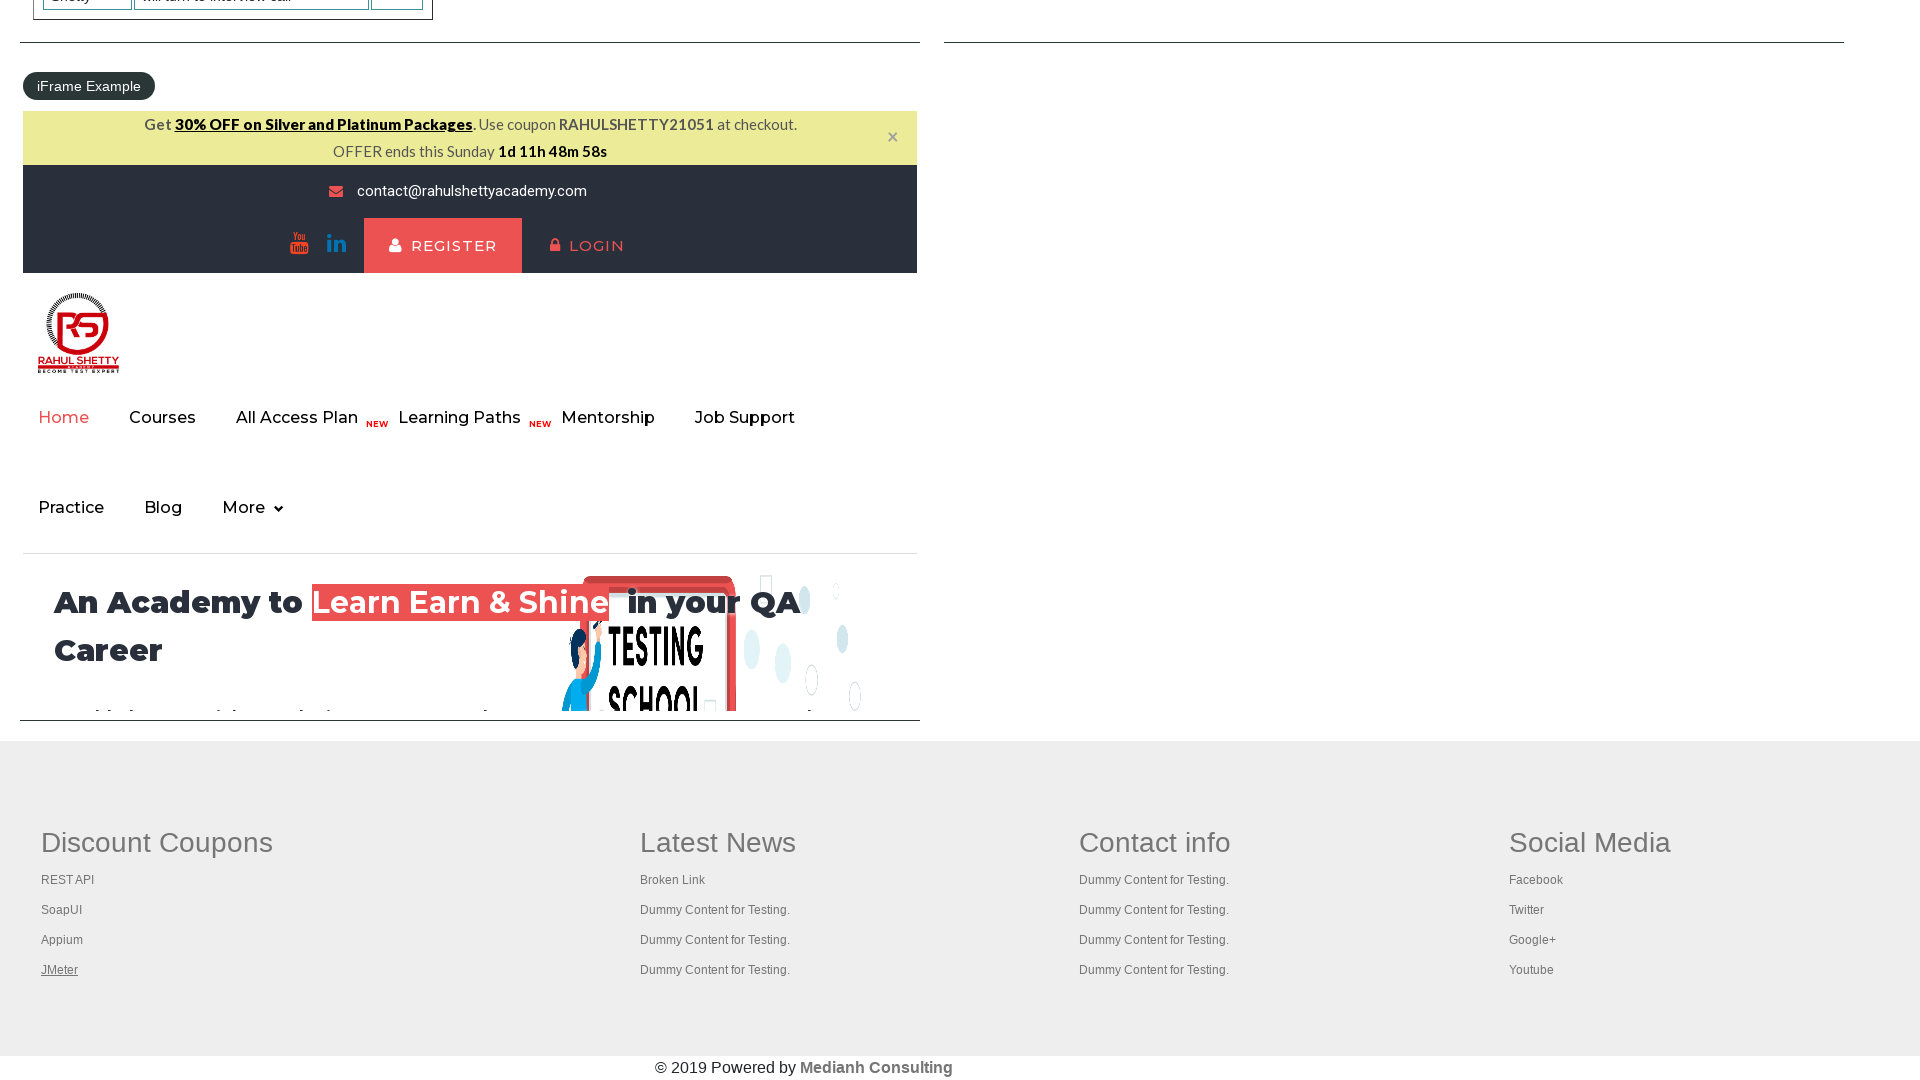